Automatically plays the 2048 game by sending random arrow key movements (up, down, left, right) to combine tiles

Starting URL: https://gabrielecirulli.github.io/2048/

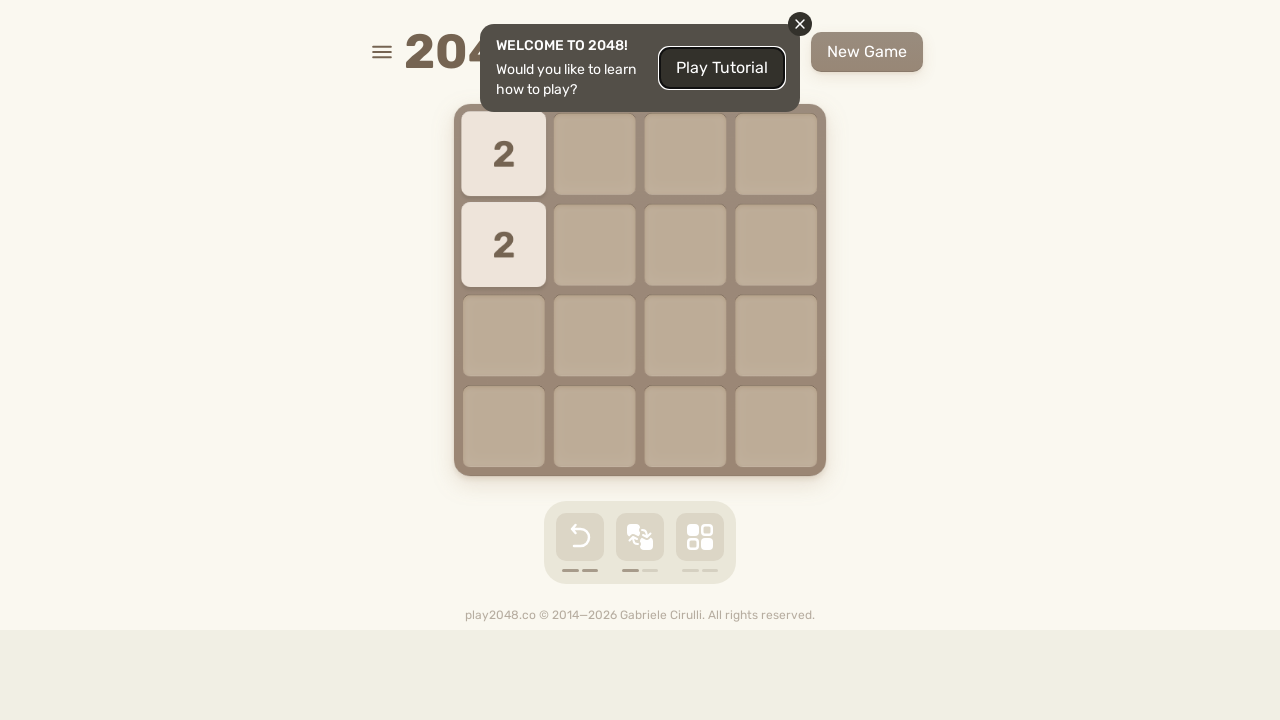

Pressed ArrowLeft arrow key to make a move
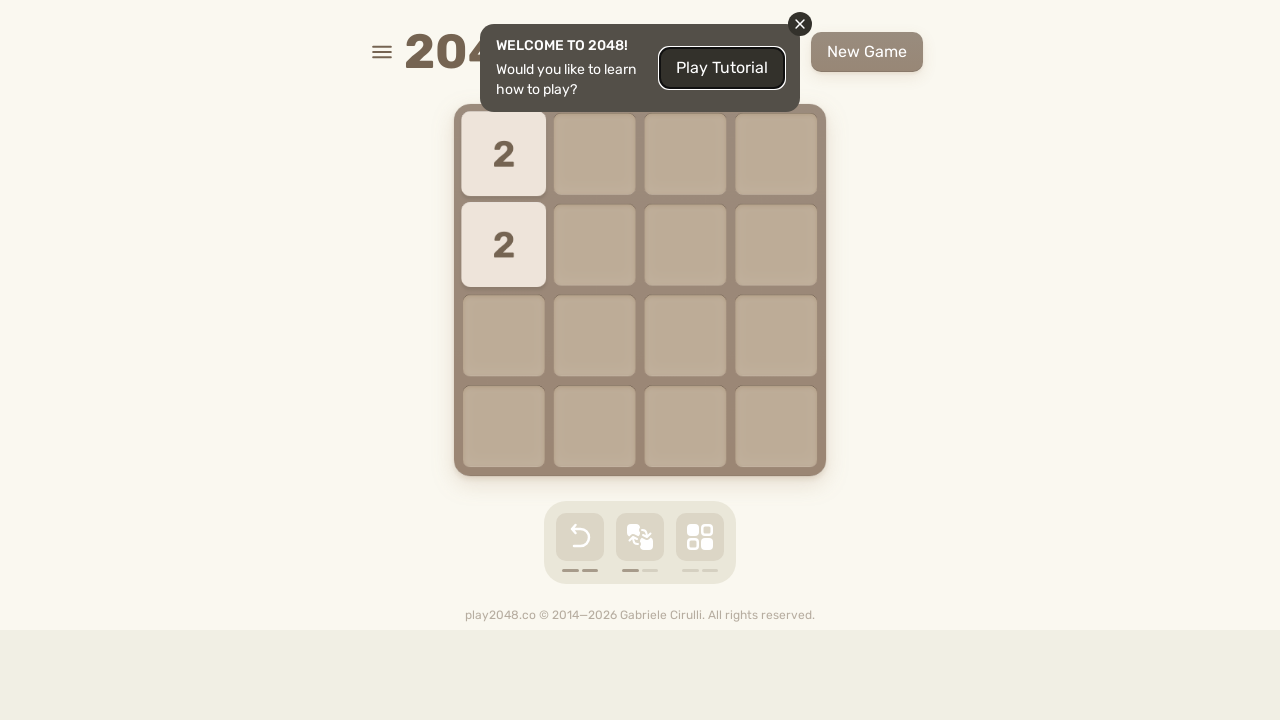

Waited 200ms for move animation
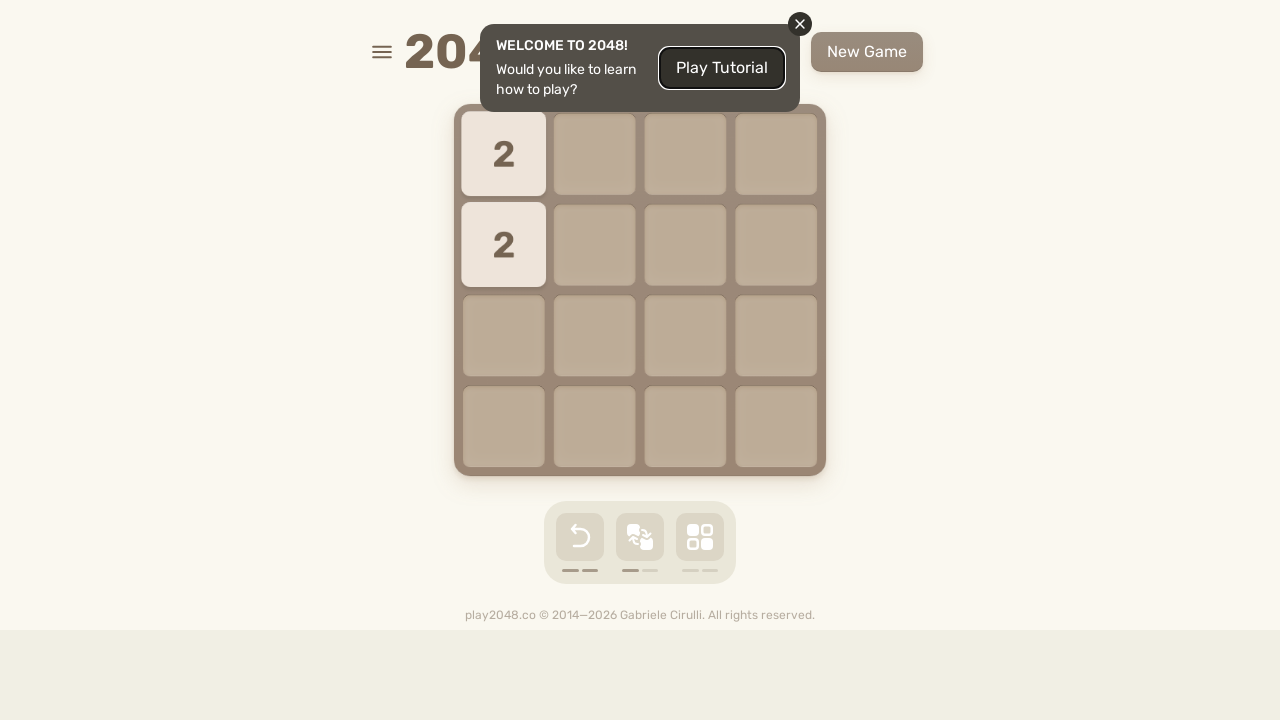

Pressed ArrowLeft arrow key to make a move
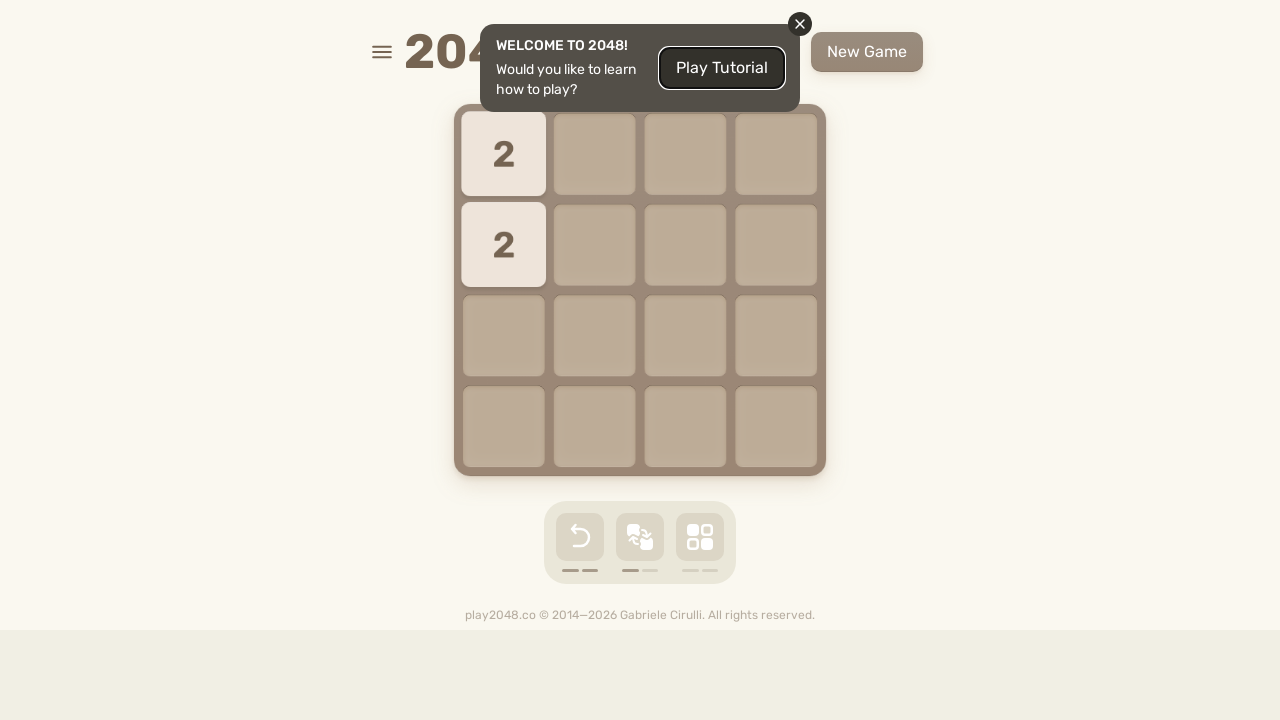

Waited 200ms for move animation
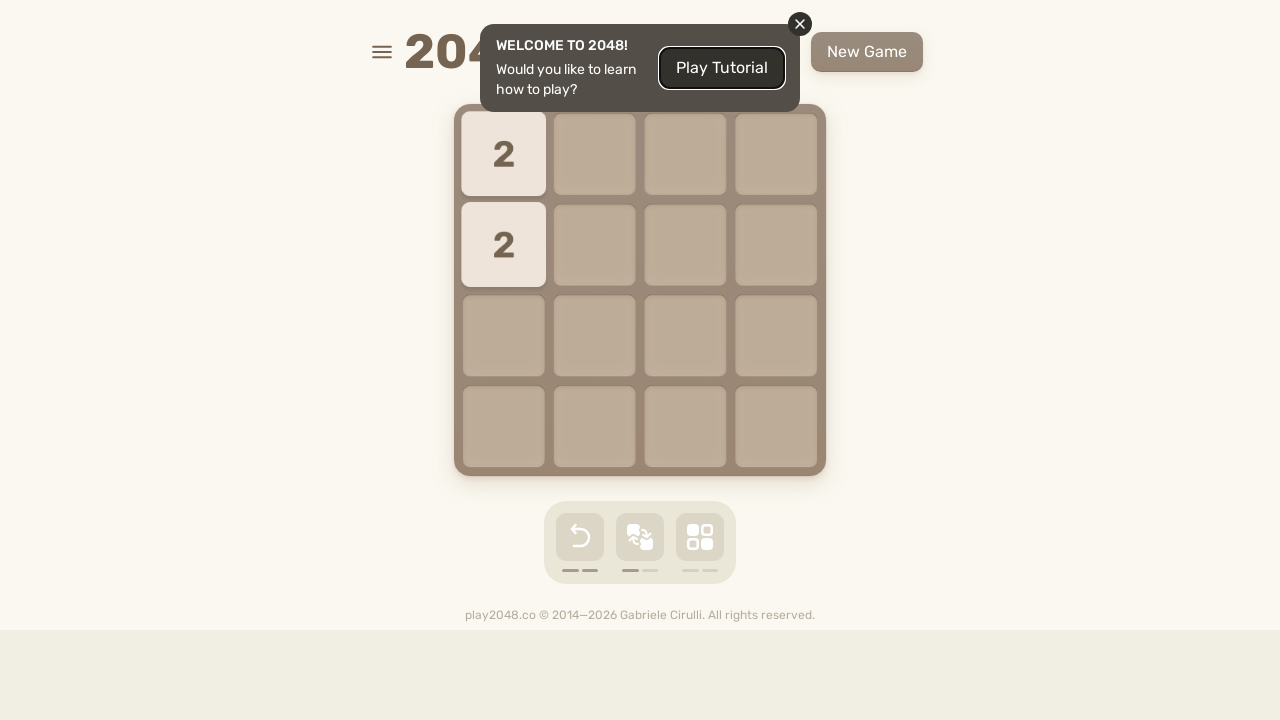

Pressed ArrowDown arrow key to make a move
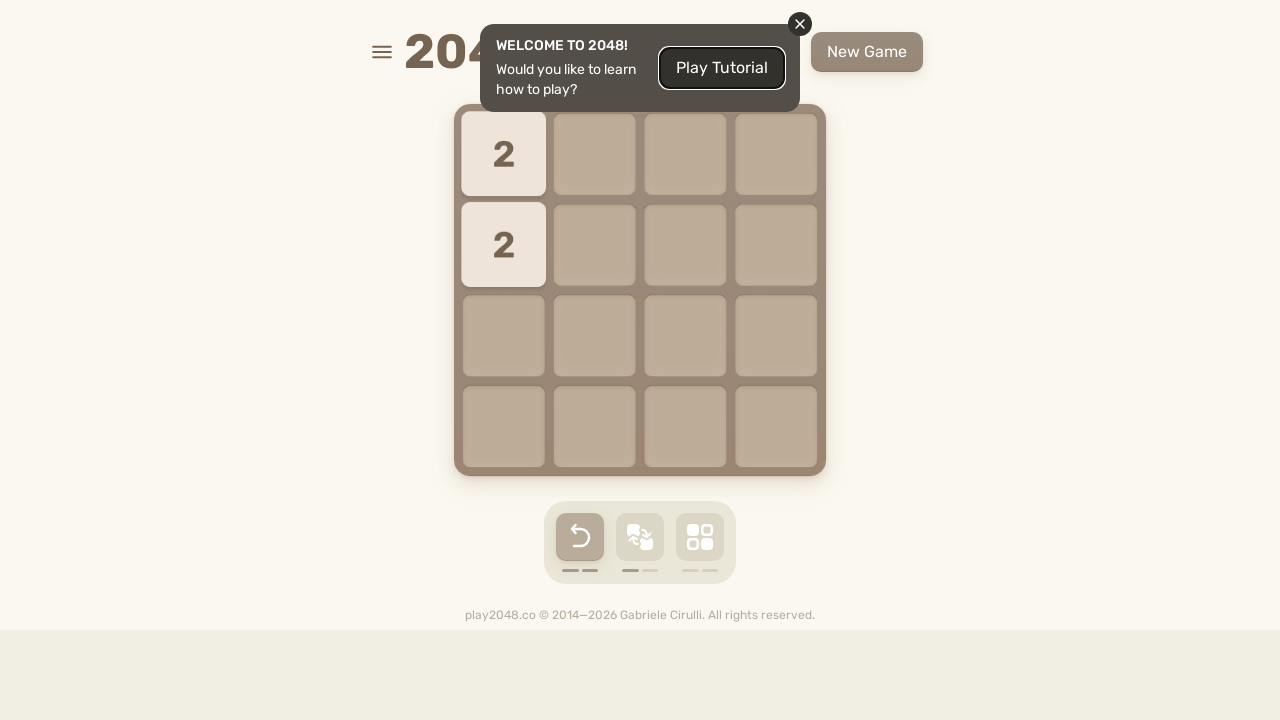

Waited 200ms for move animation
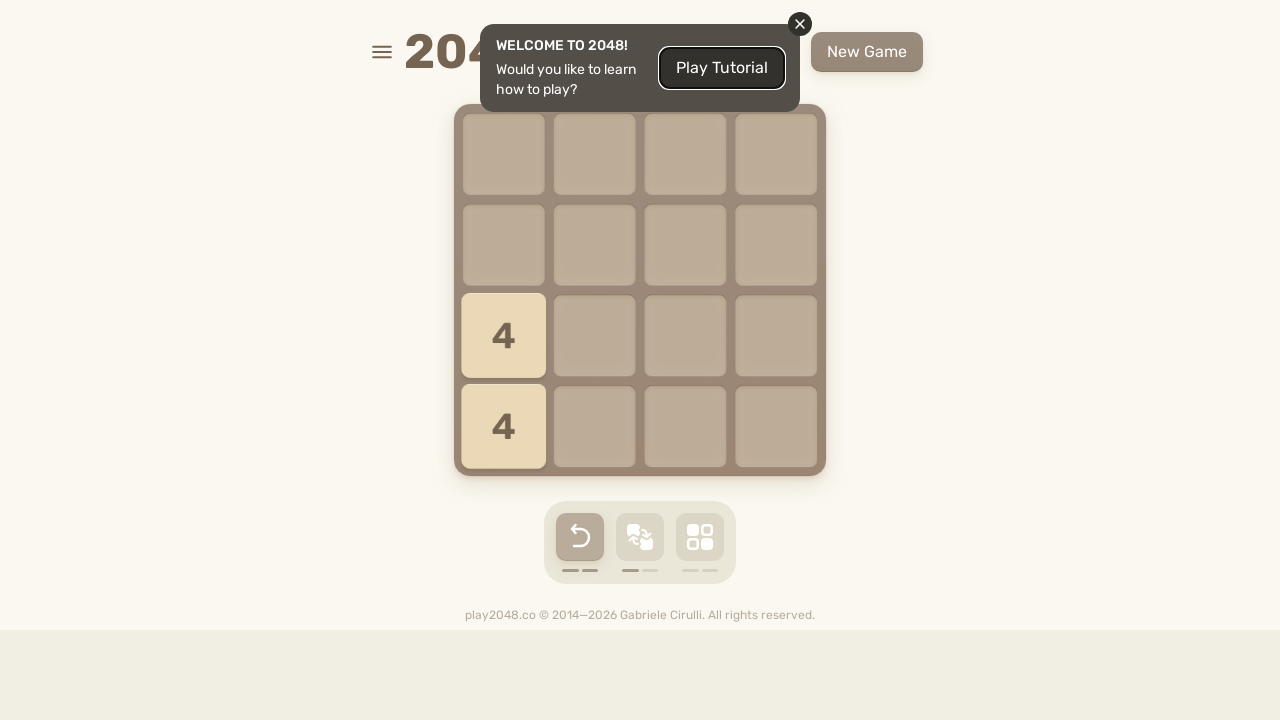

Pressed ArrowLeft arrow key to make a move
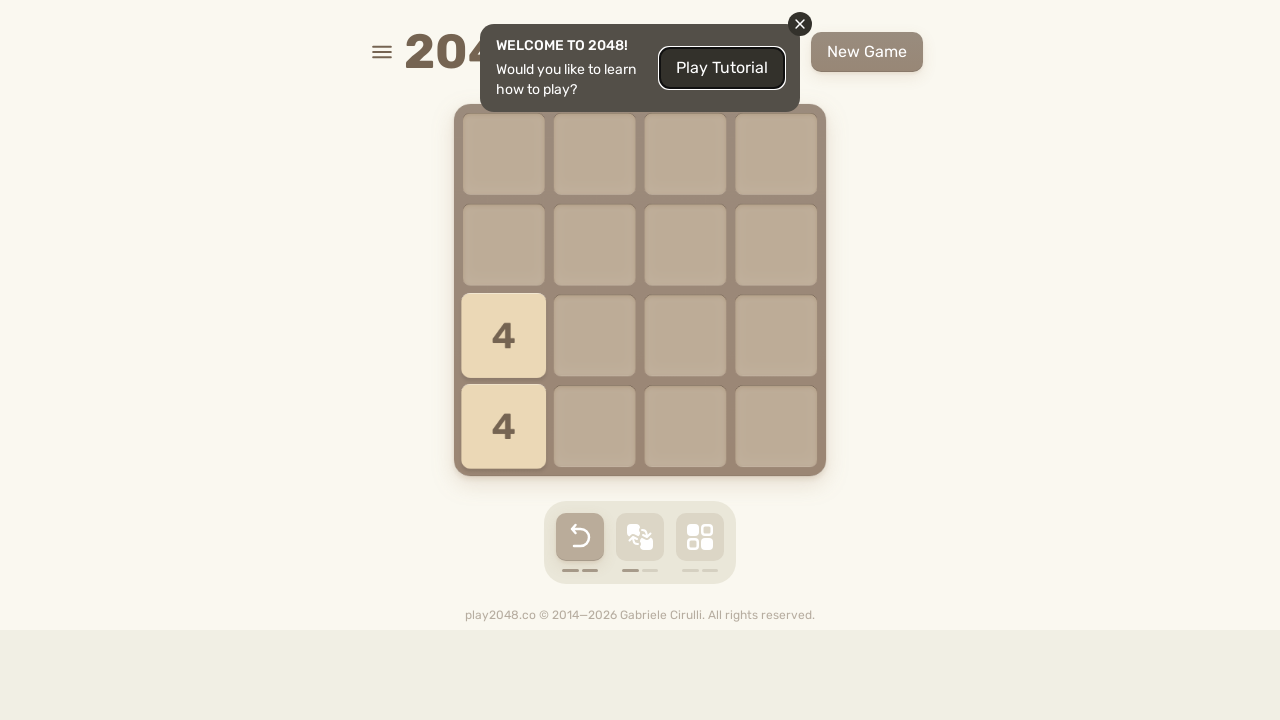

Waited 200ms for move animation
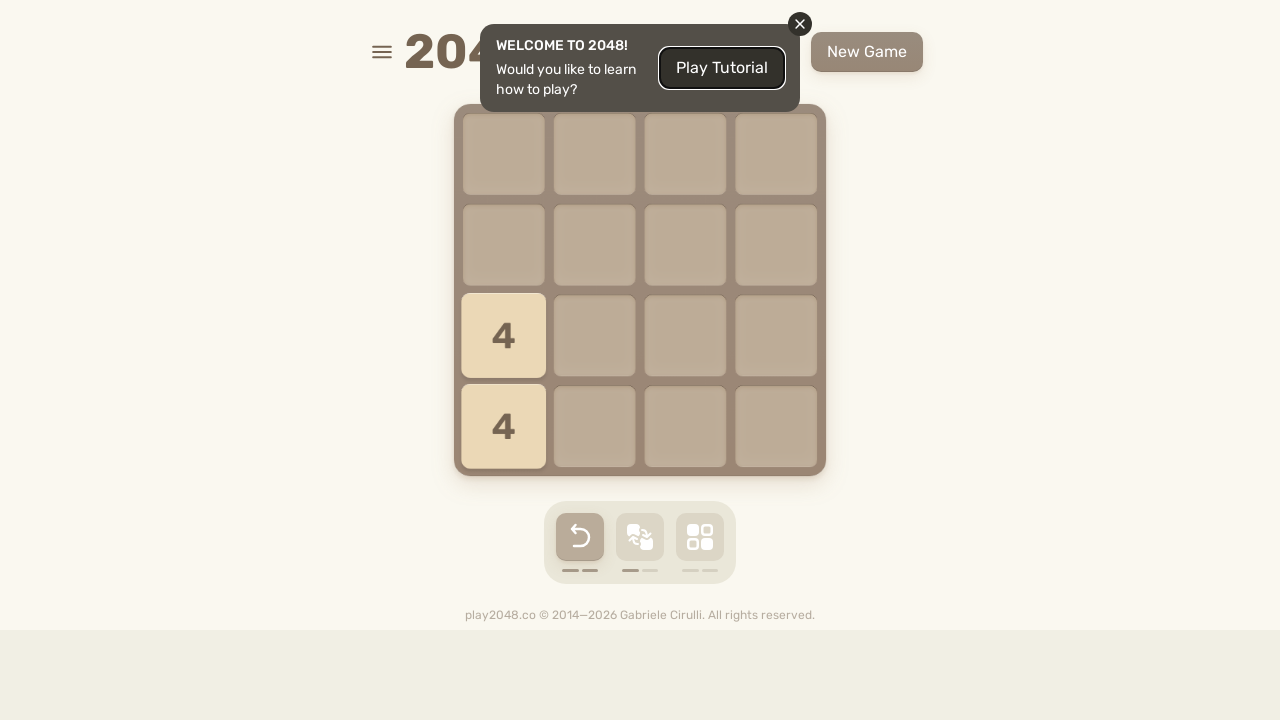

Pressed ArrowUp arrow key to make a move
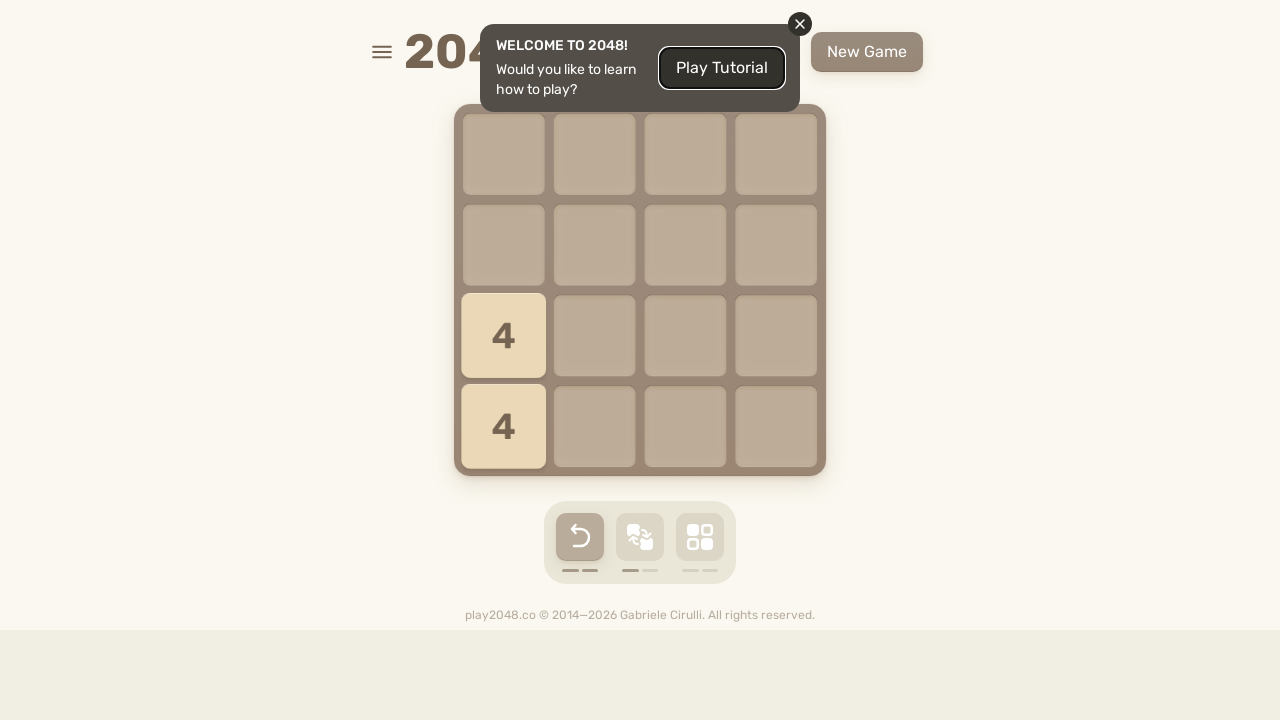

Waited 200ms for move animation
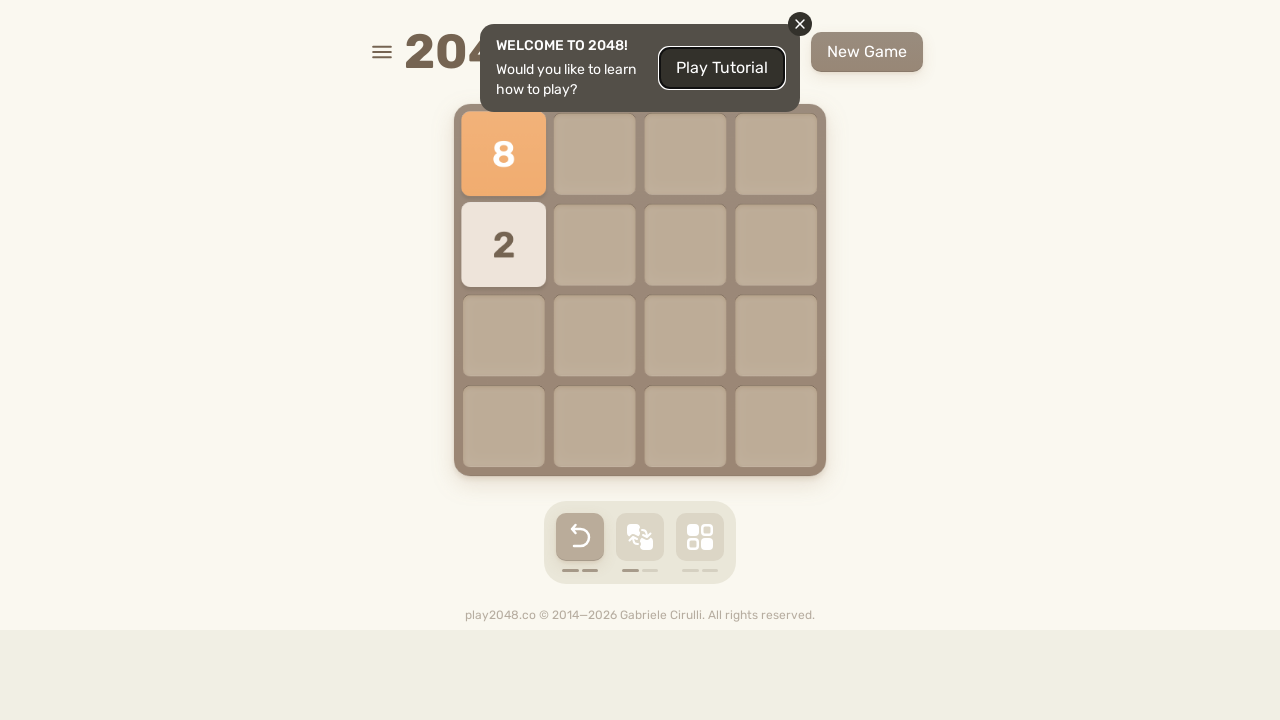

Pressed ArrowRight arrow key to make a move
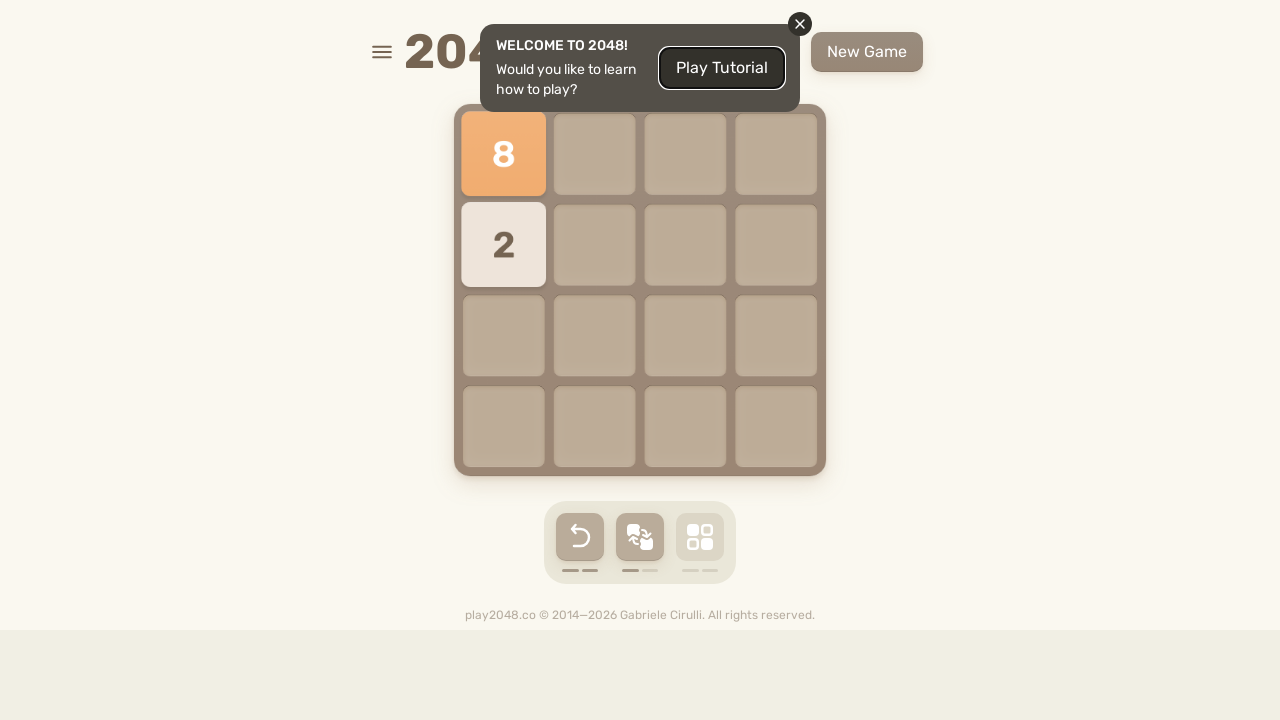

Waited 200ms for move animation
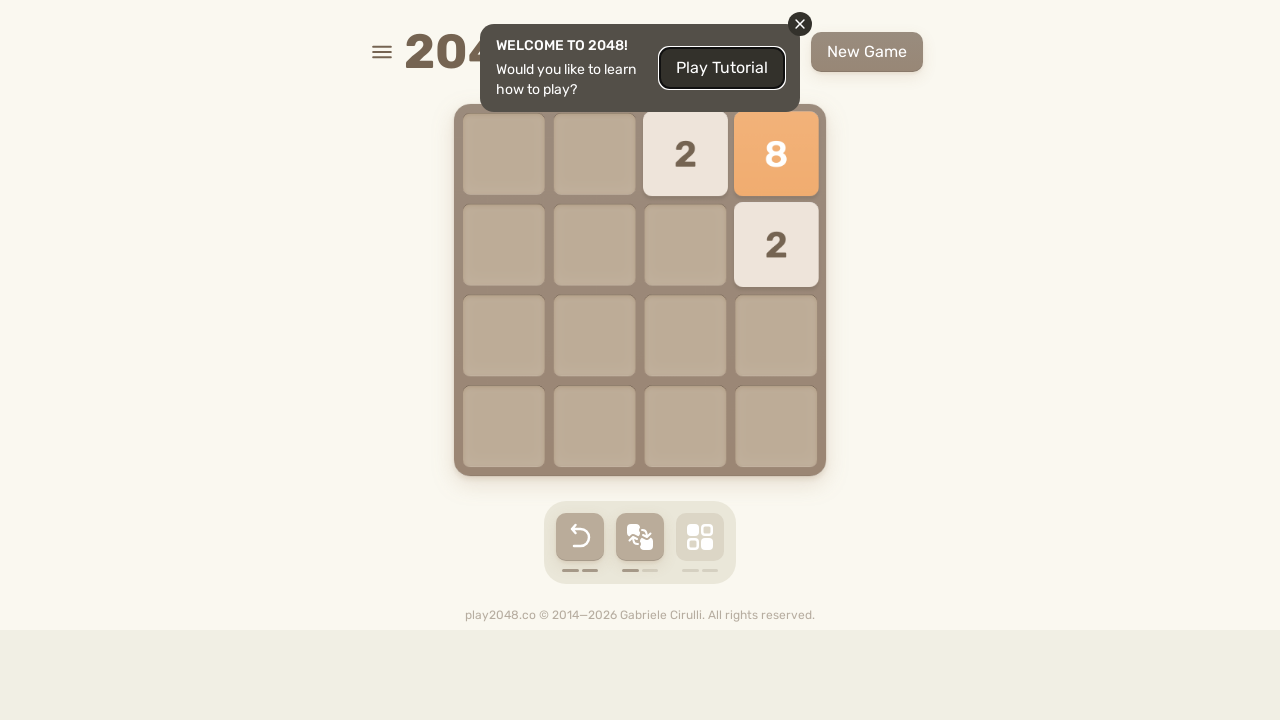

Pressed ArrowUp arrow key to make a move
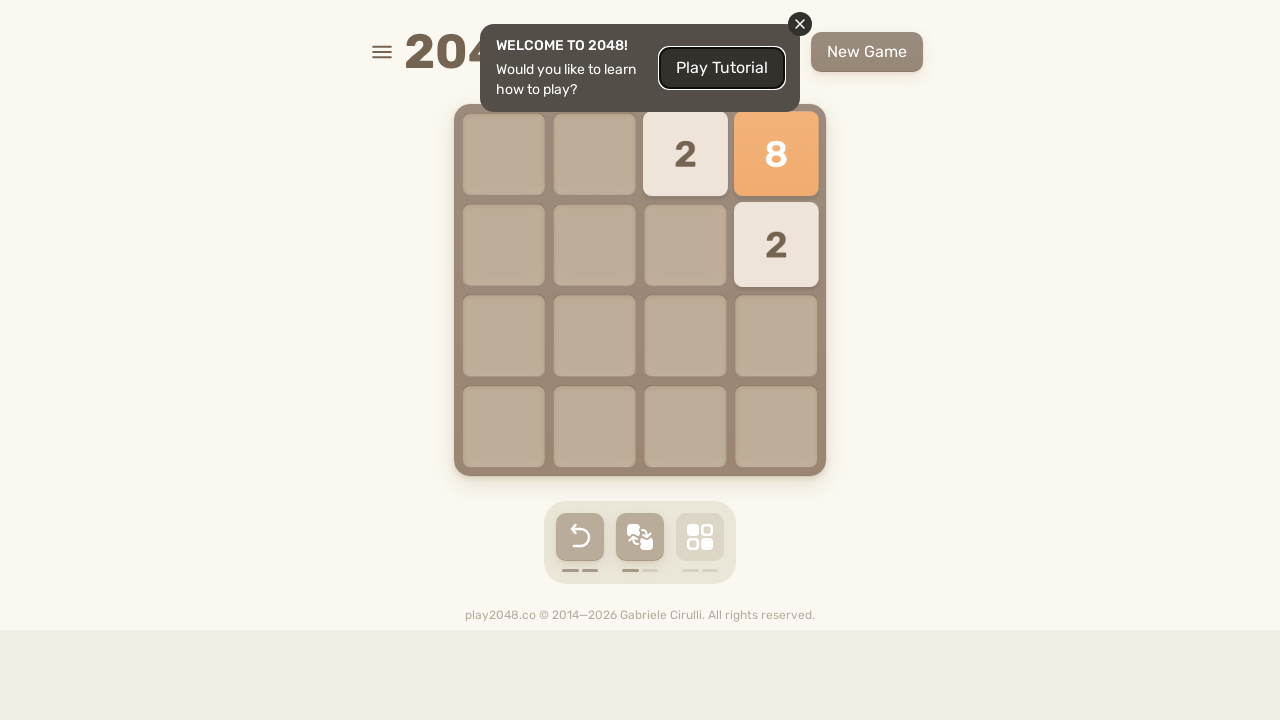

Waited 200ms for move animation
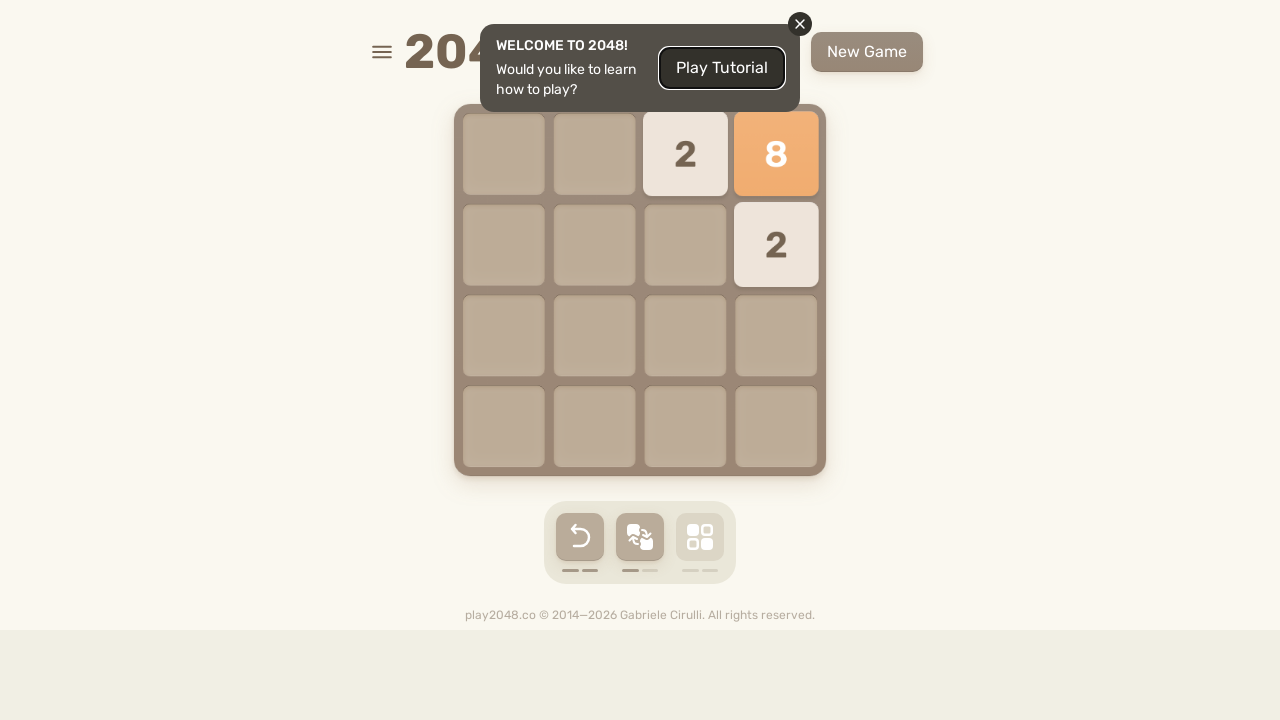

Pressed ArrowRight arrow key to make a move
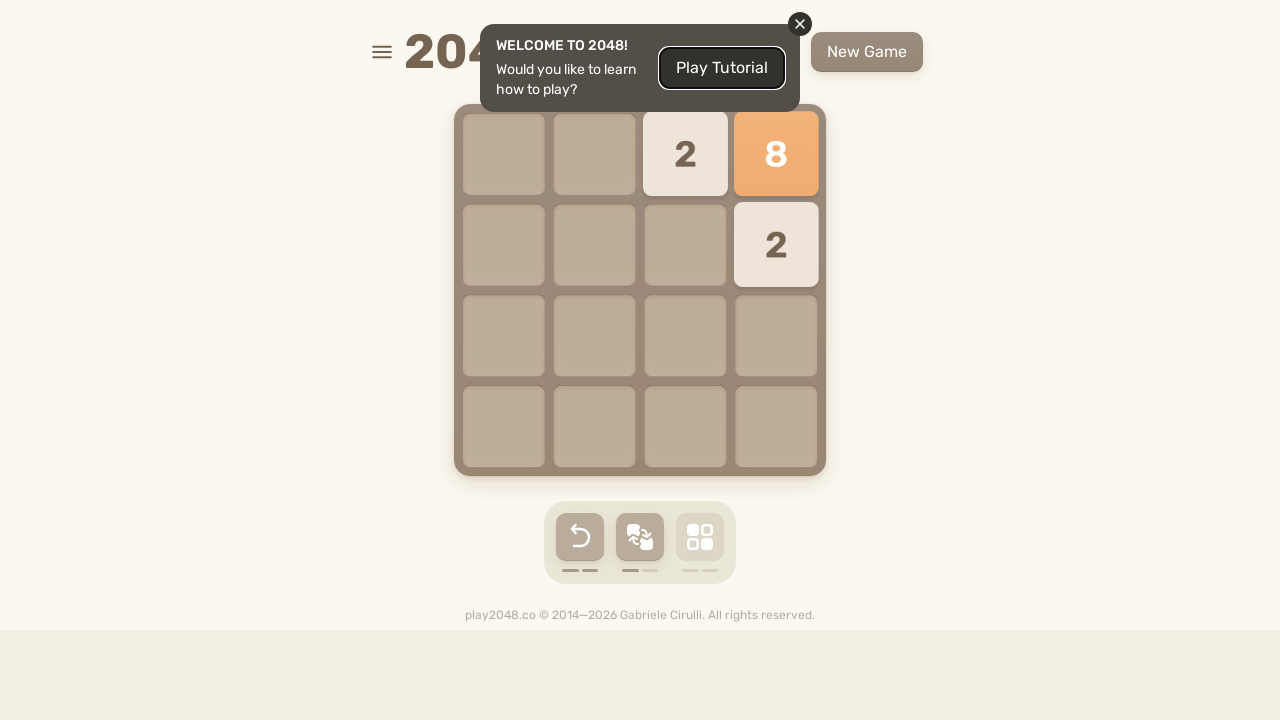

Waited 200ms for move animation
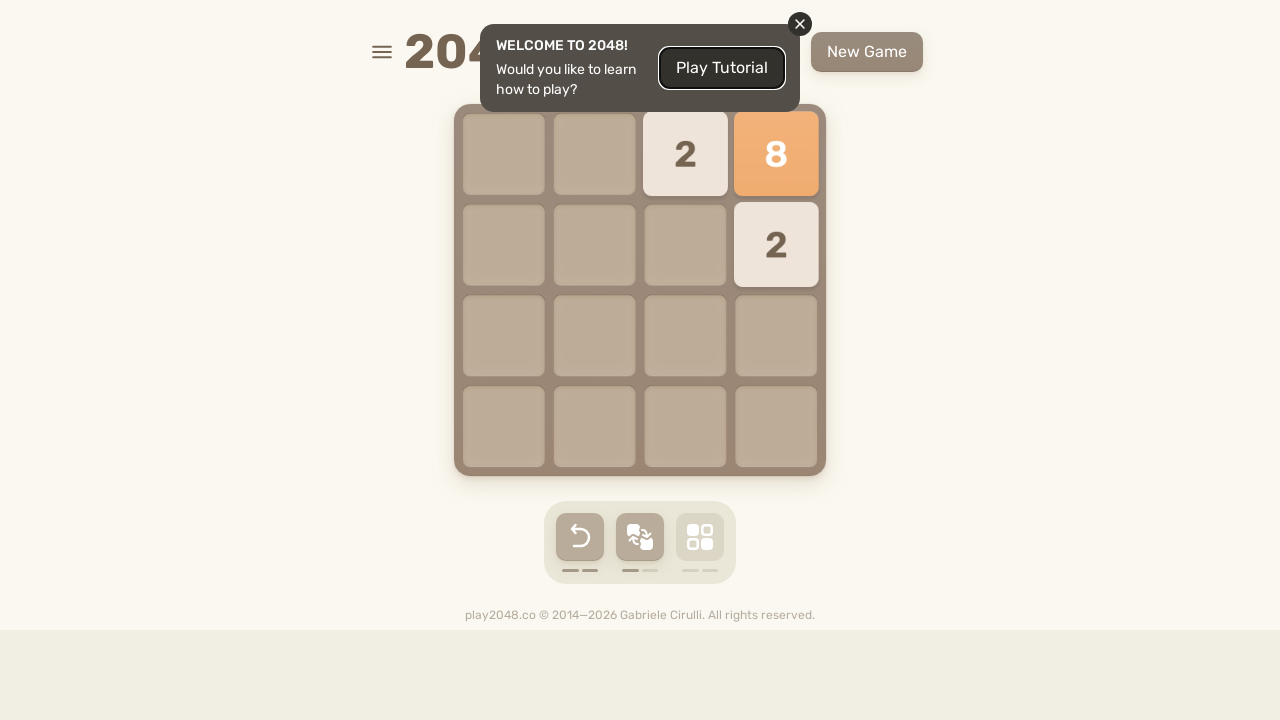

Pressed ArrowLeft arrow key to make a move
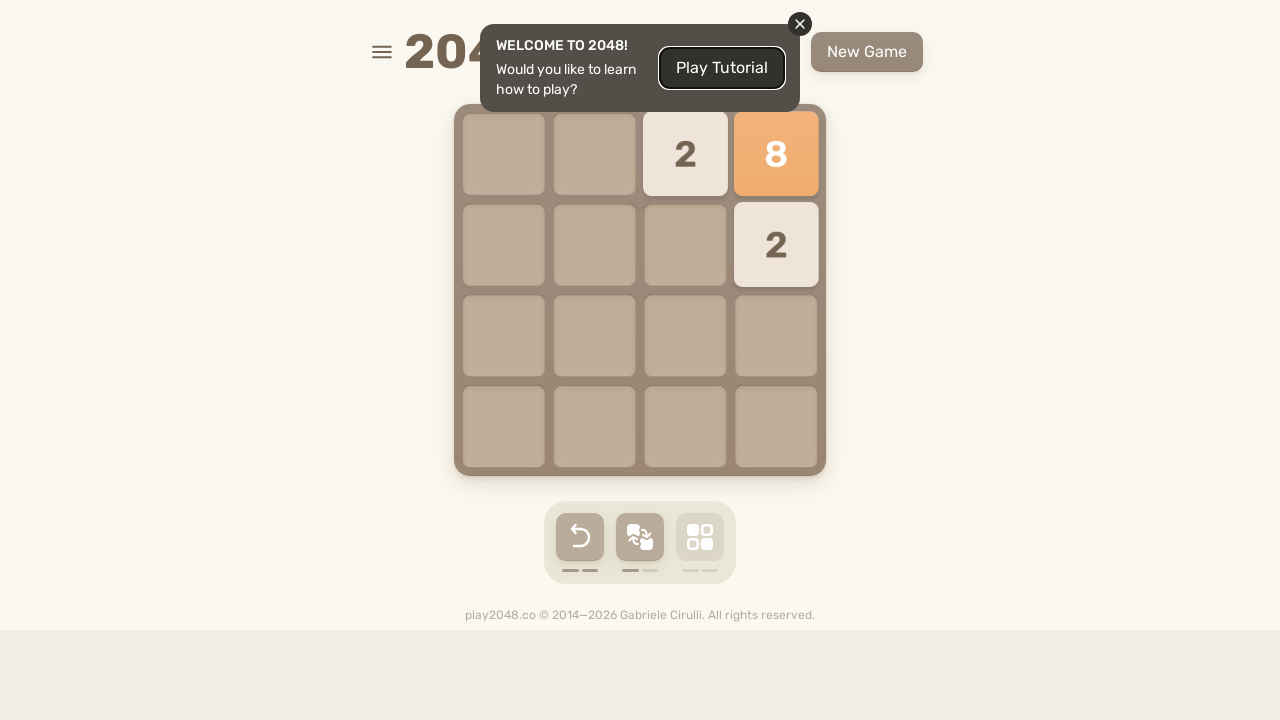

Waited 200ms for move animation
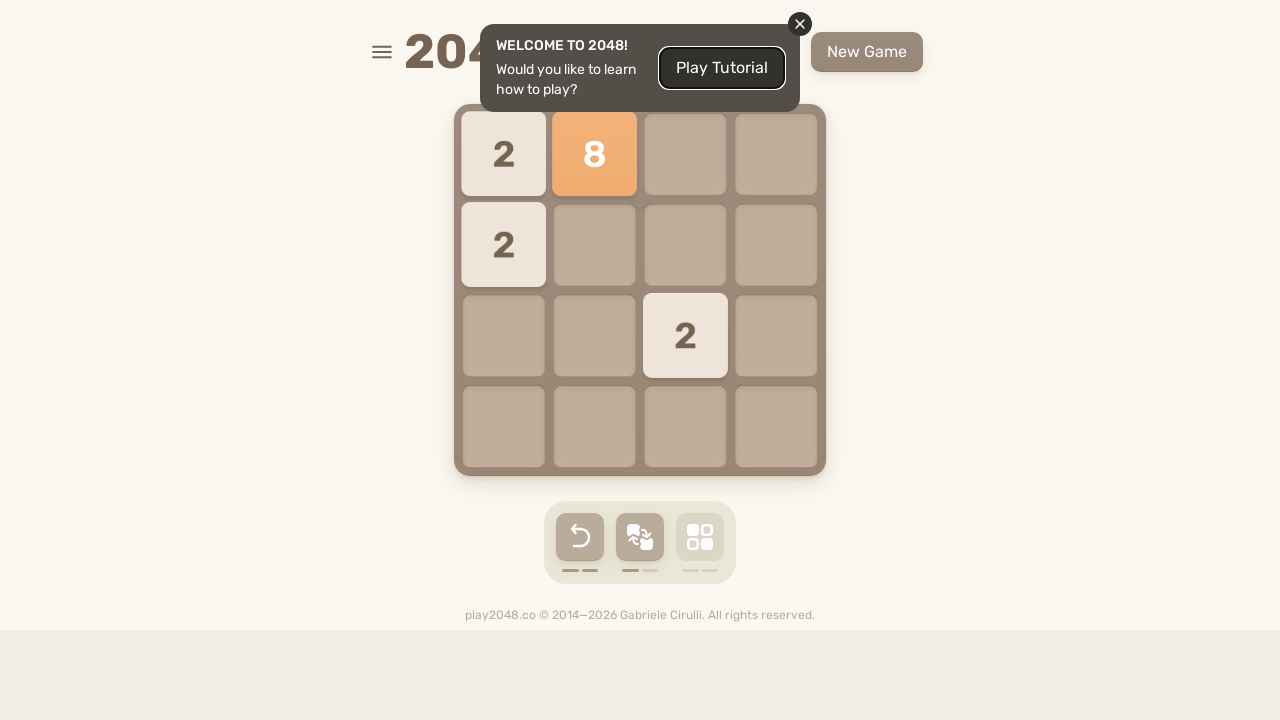

Pressed ArrowRight arrow key to make a move
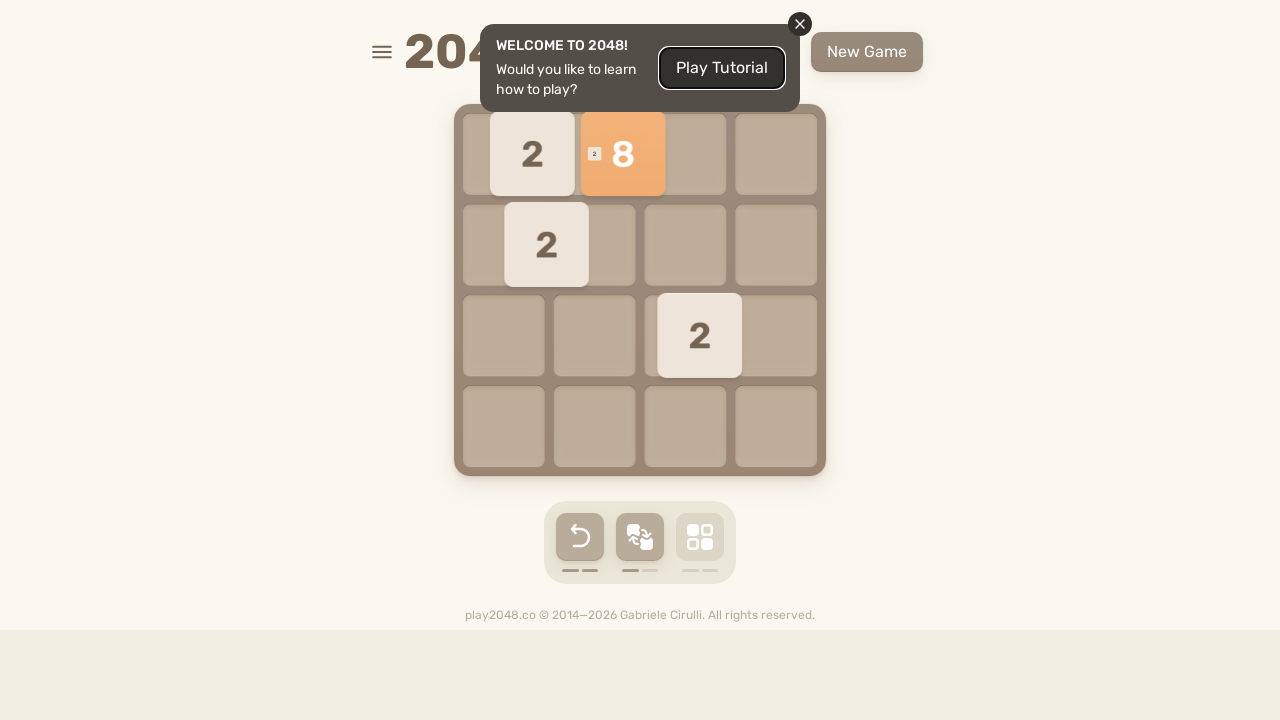

Waited 200ms for move animation
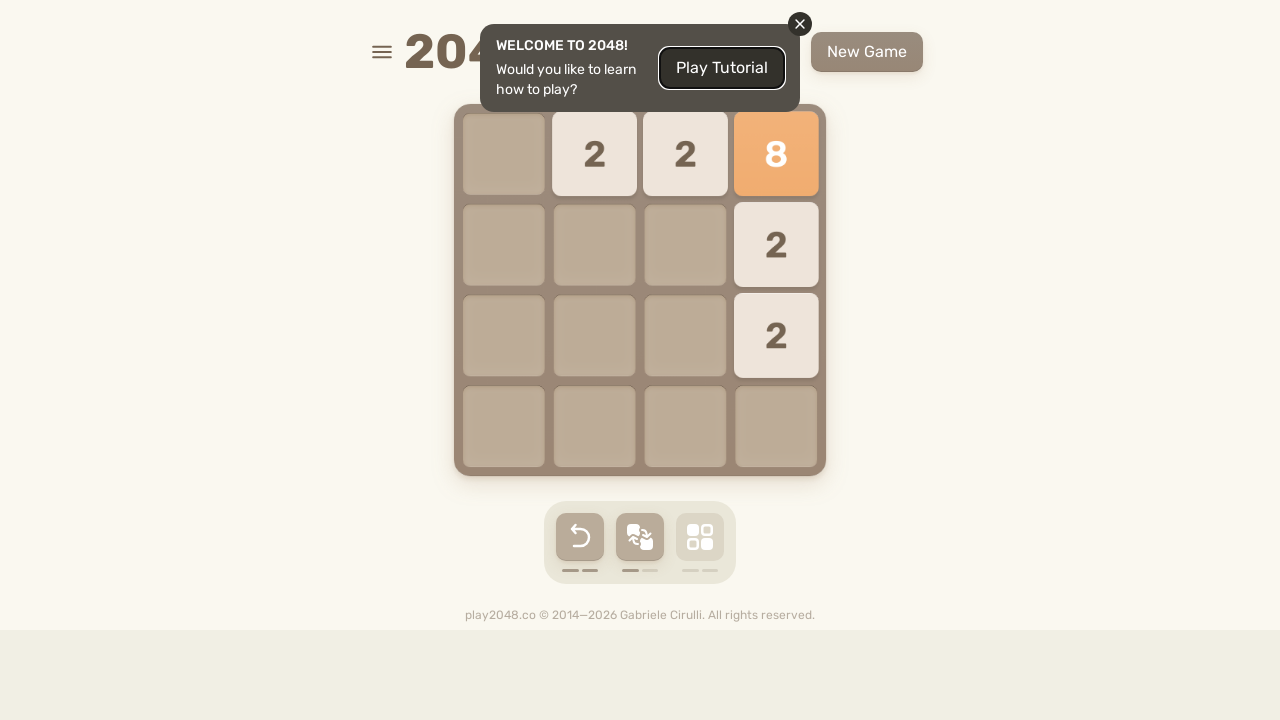

Pressed ArrowUp arrow key to make a move
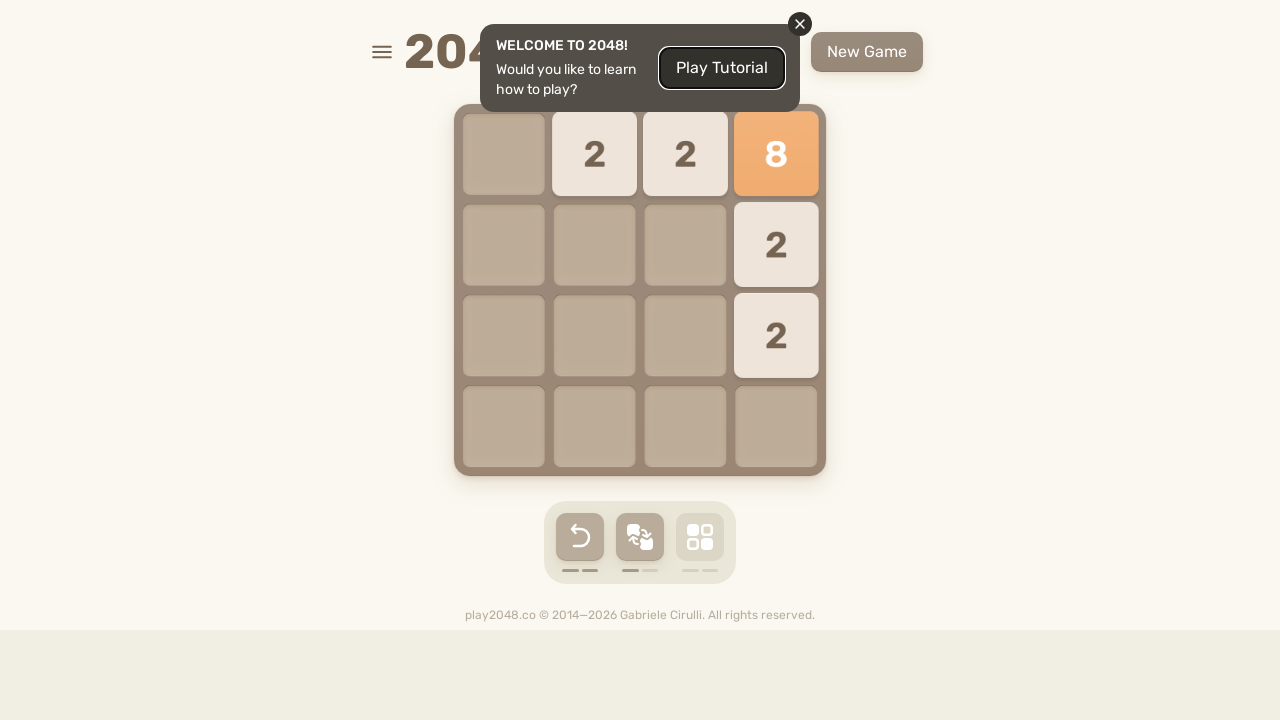

Waited 200ms for move animation
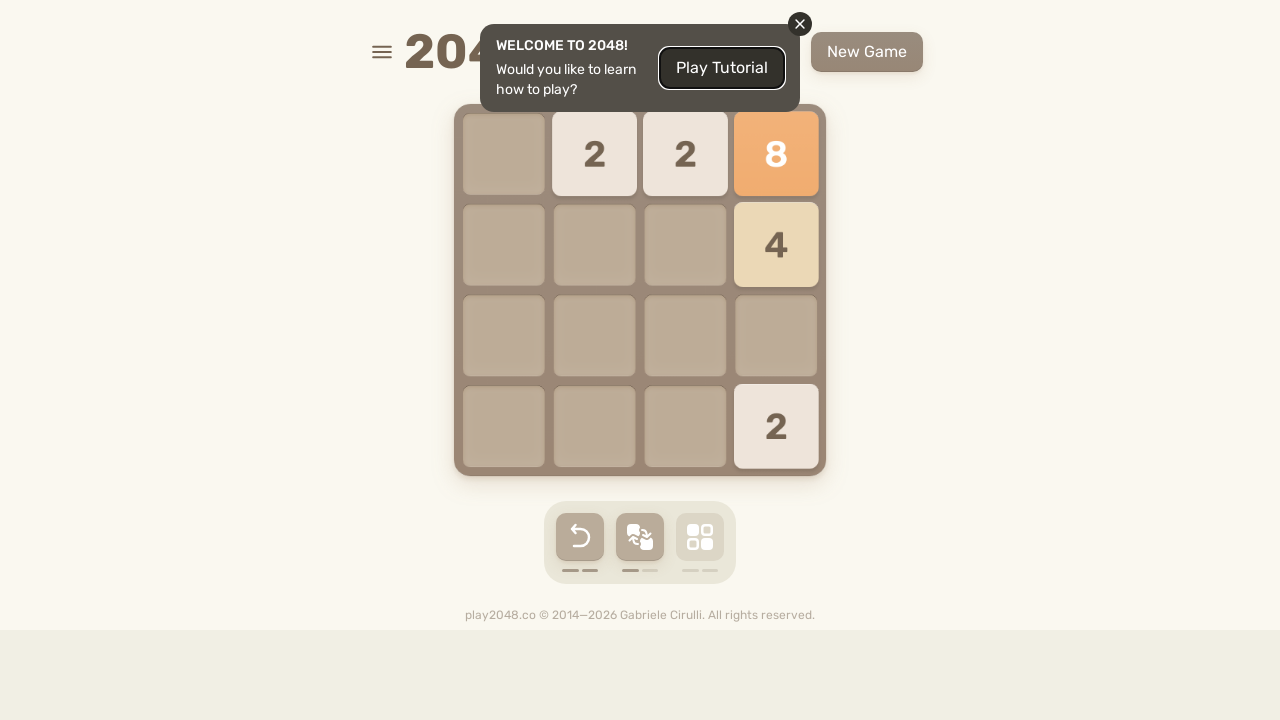

Pressed ArrowRight arrow key to make a move
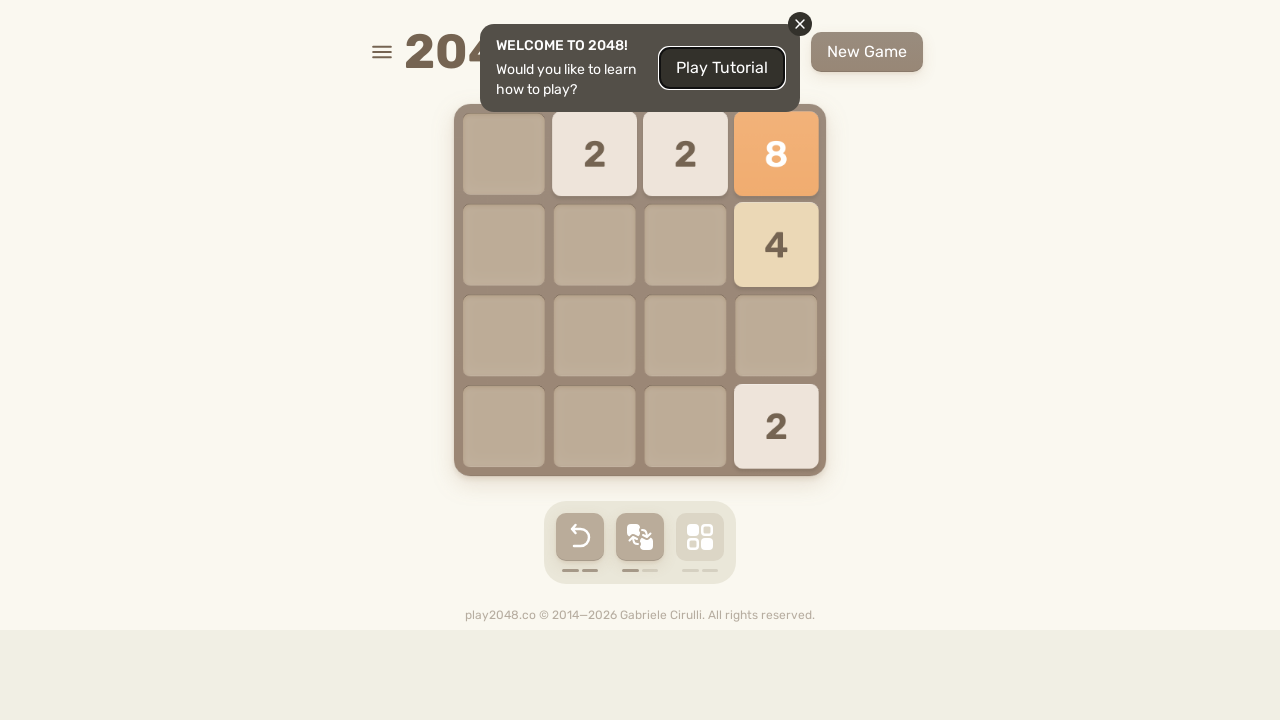

Waited 200ms for move animation
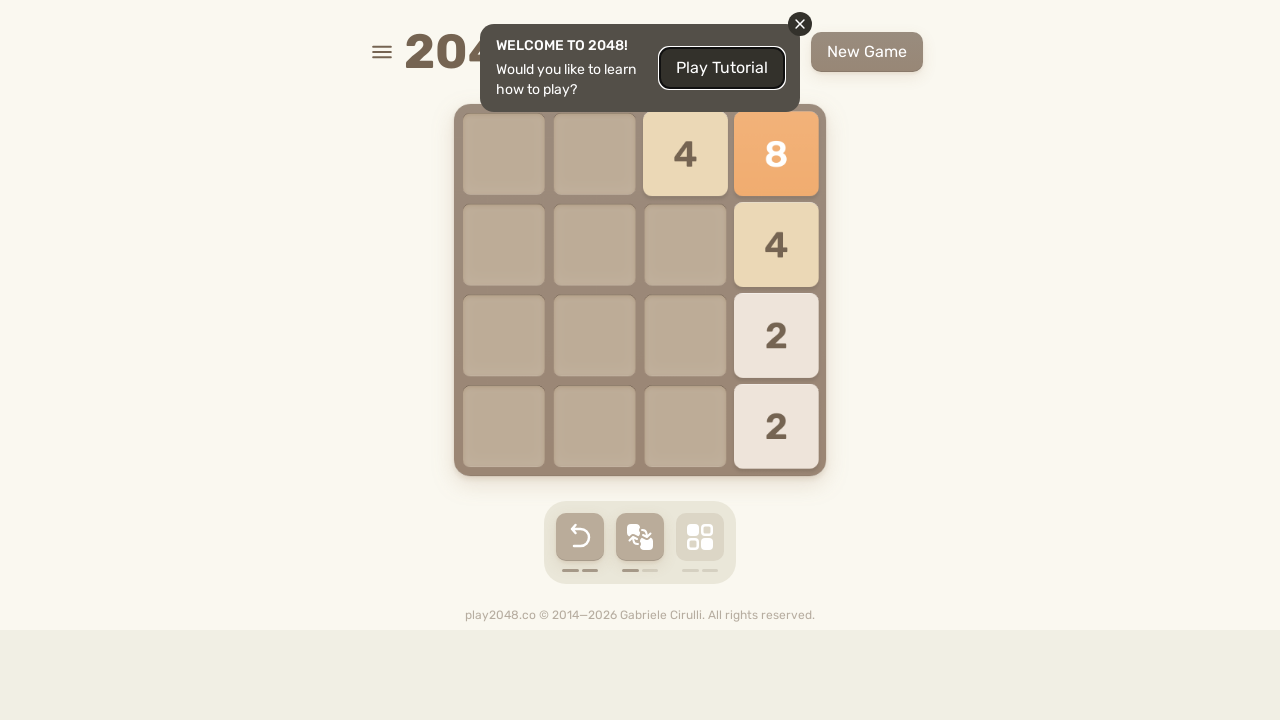

Pressed ArrowLeft arrow key to make a move
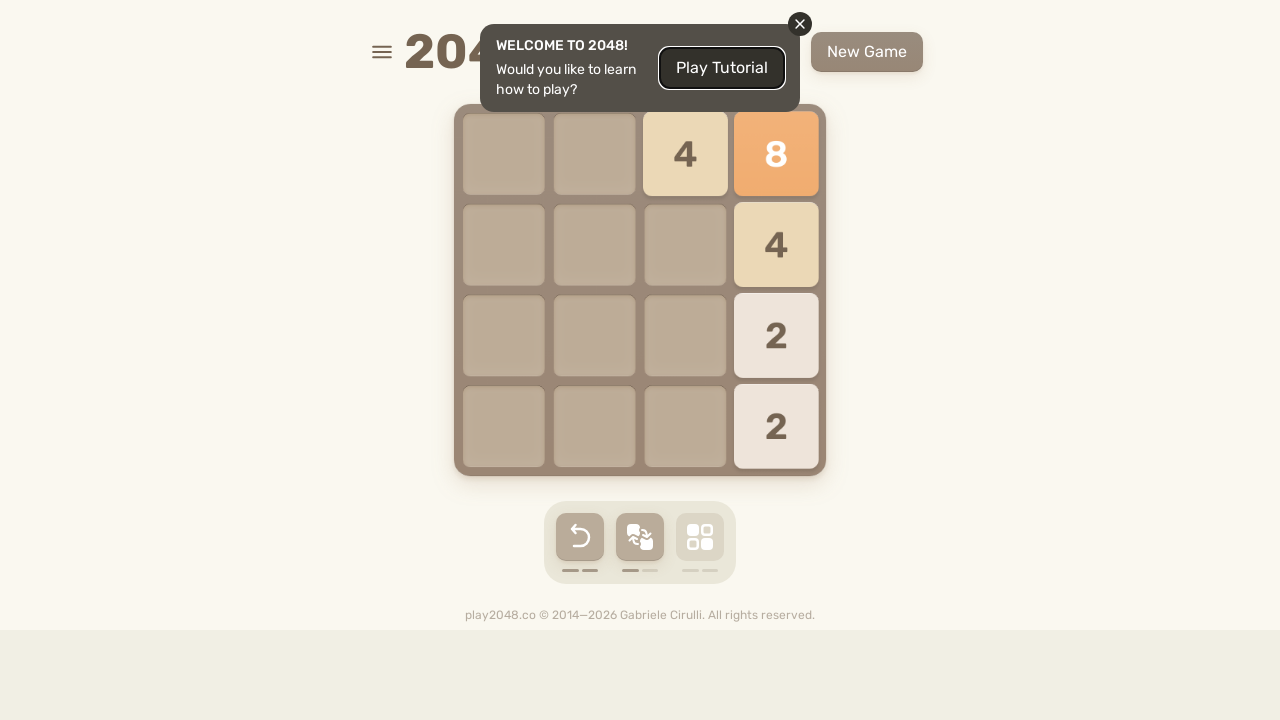

Waited 200ms for move animation
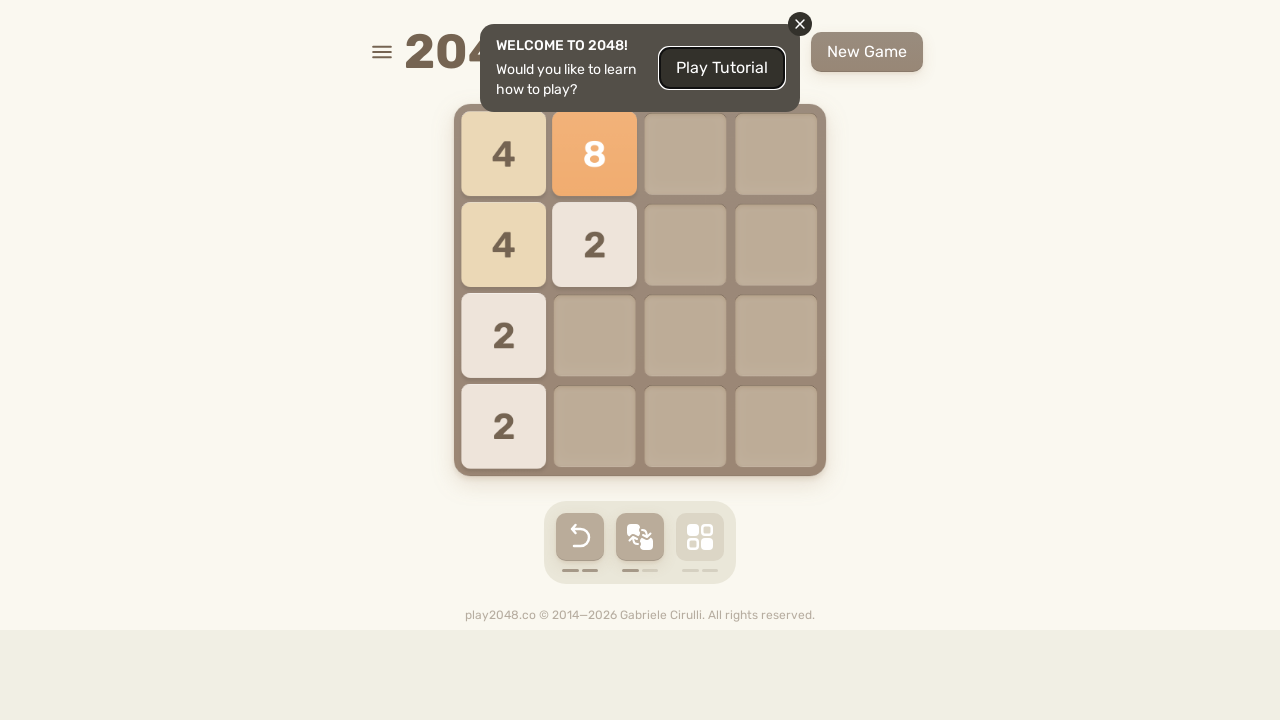

Pressed ArrowRight arrow key to make a move
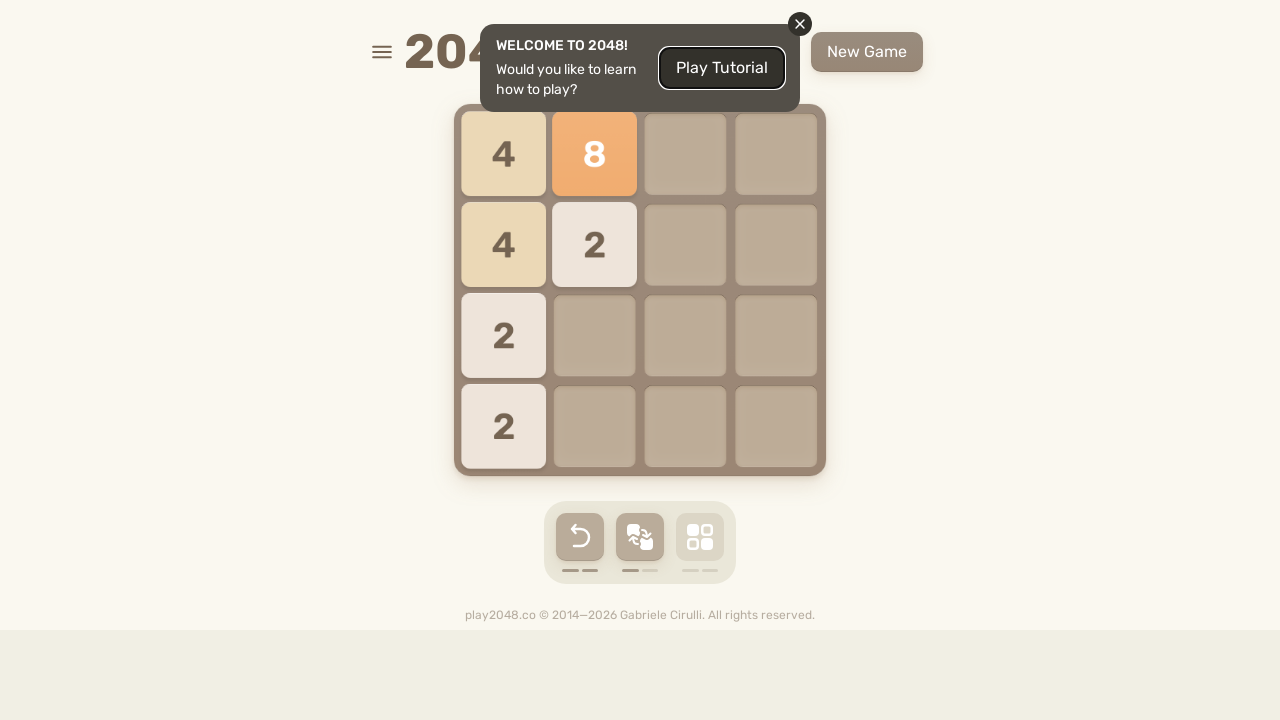

Waited 200ms for move animation
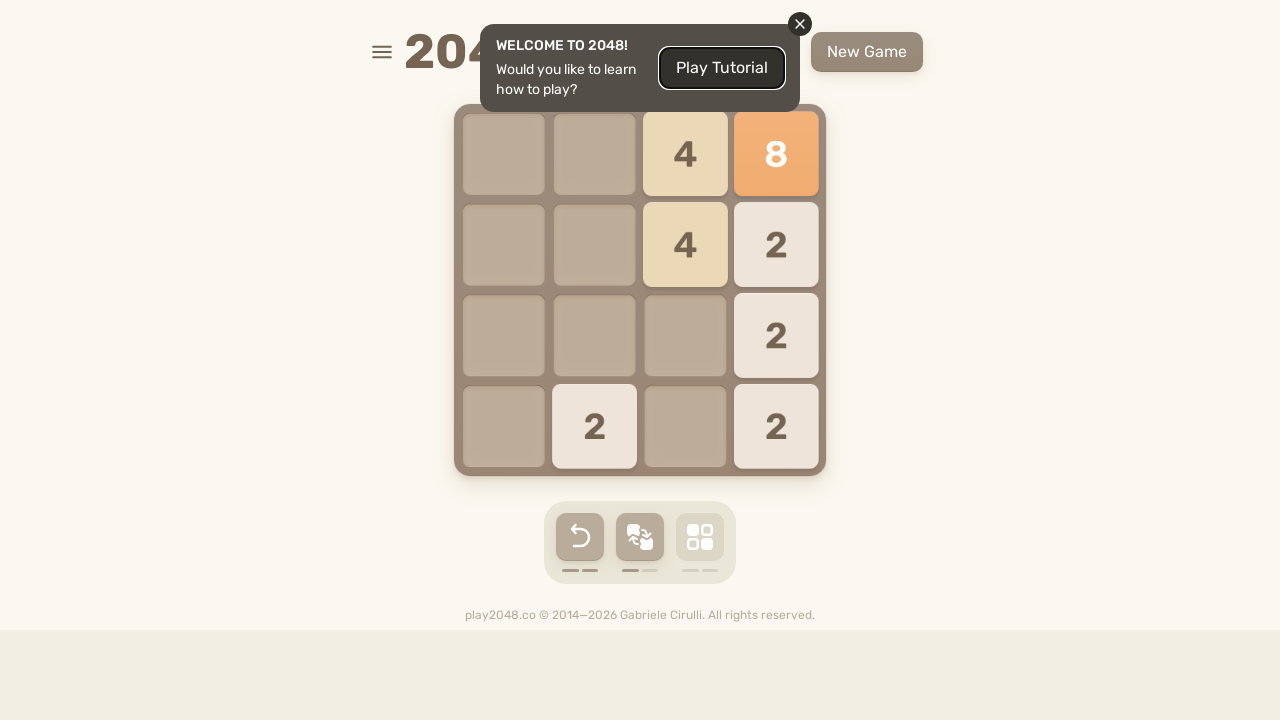

Pressed ArrowLeft arrow key to make a move
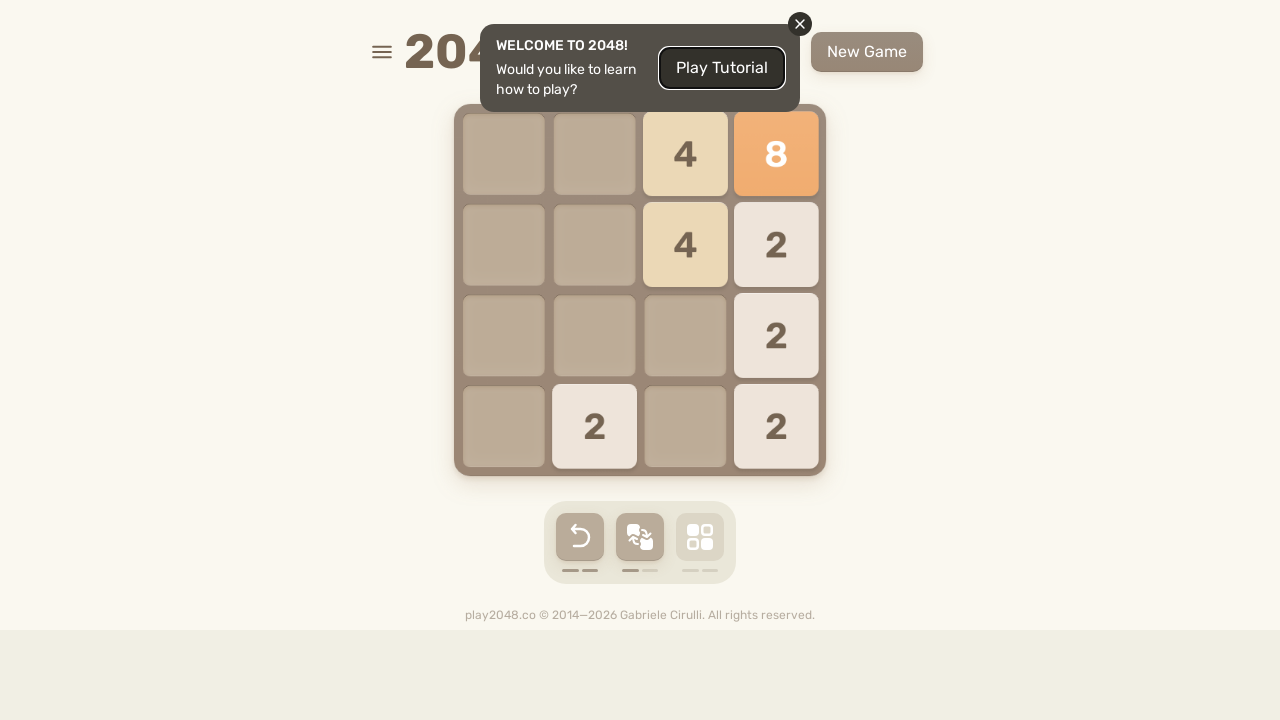

Waited 200ms for move animation
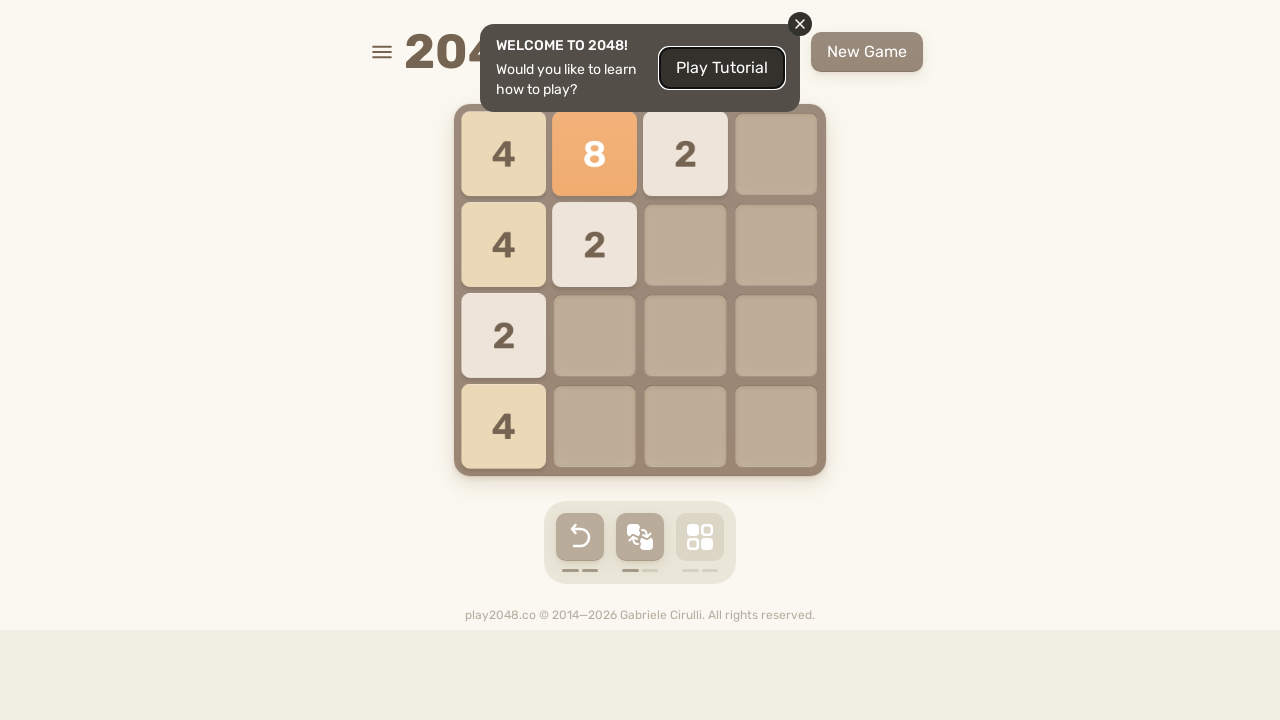

Pressed ArrowRight arrow key to make a move
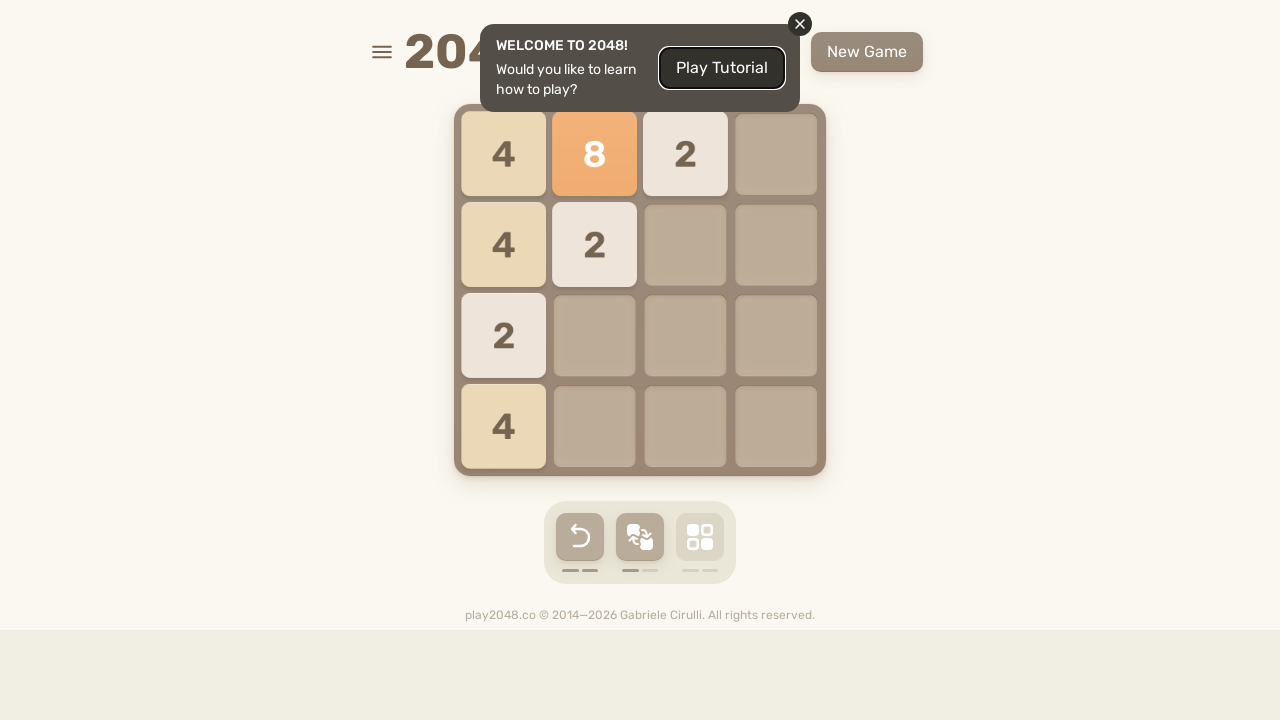

Waited 200ms for move animation
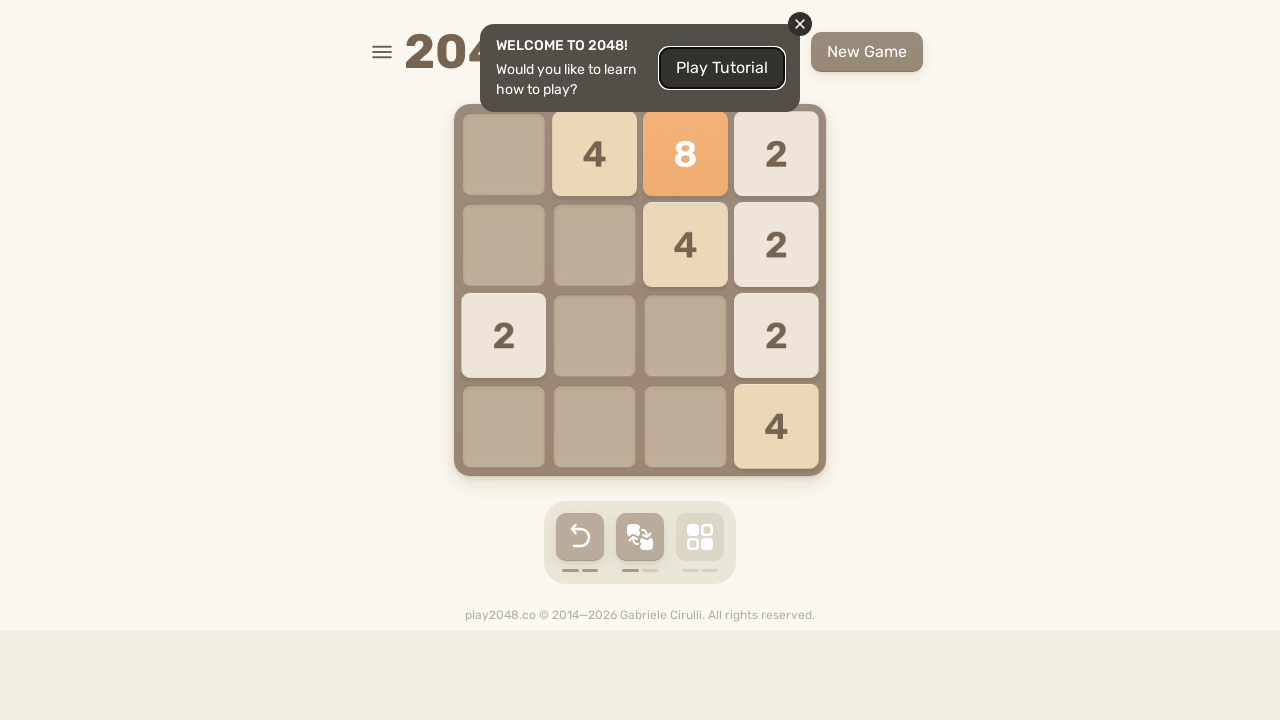

Pressed ArrowRight arrow key to make a move
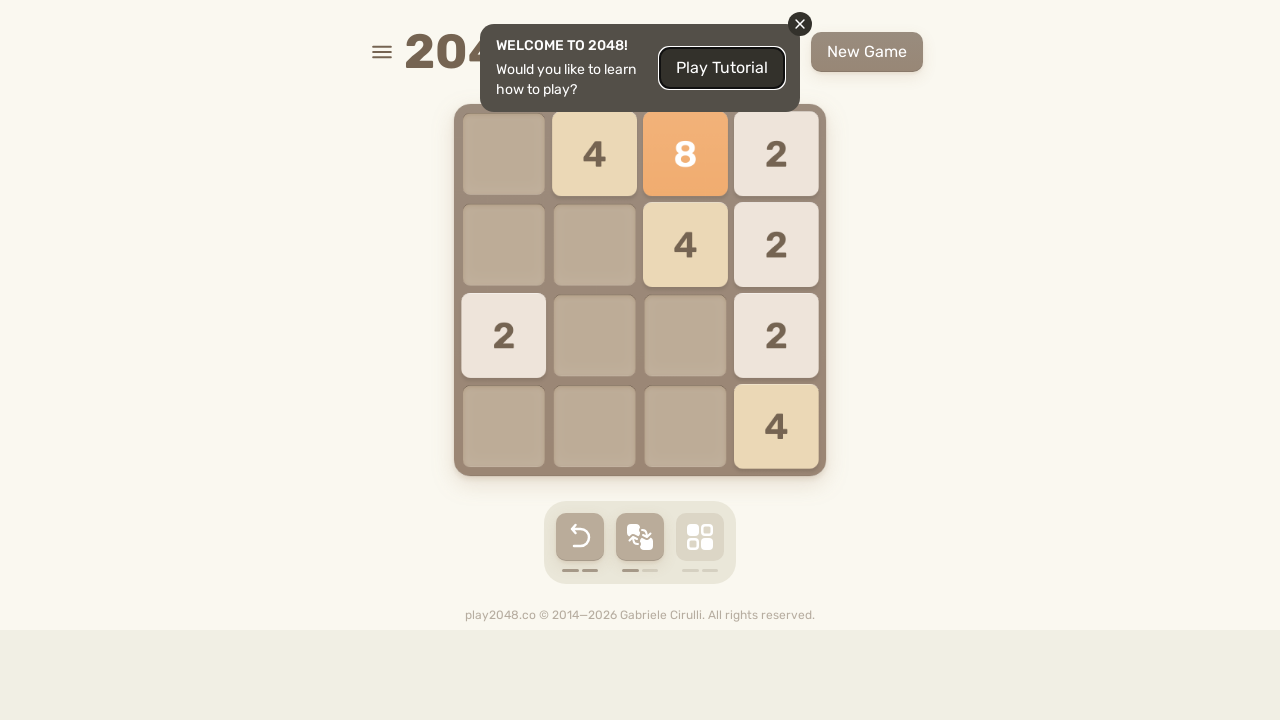

Waited 200ms for move animation
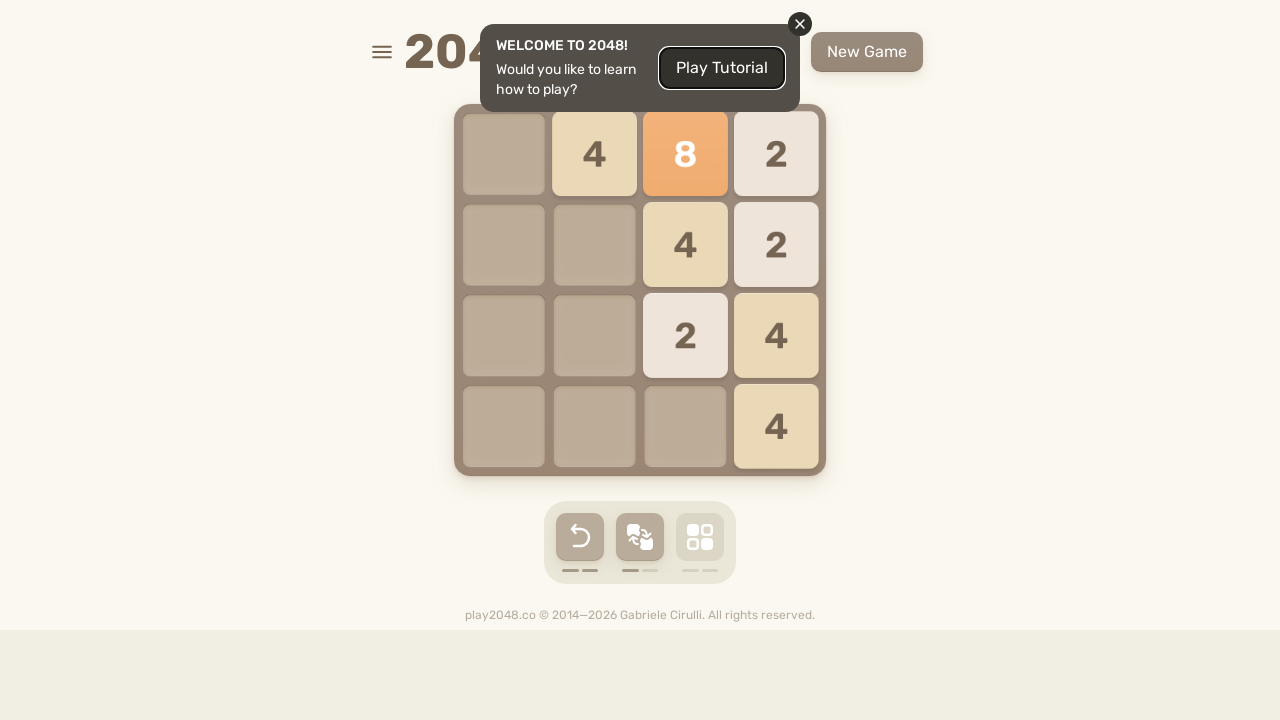

Pressed ArrowUp arrow key to make a move
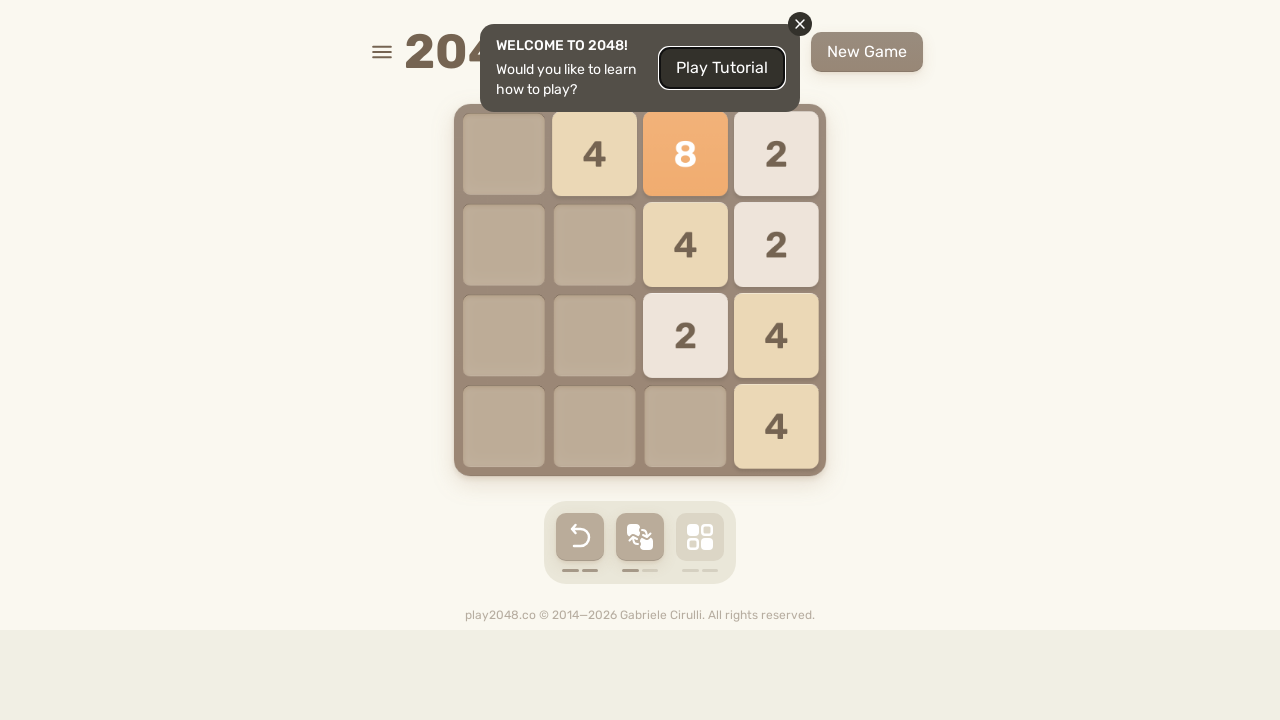

Waited 200ms for move animation
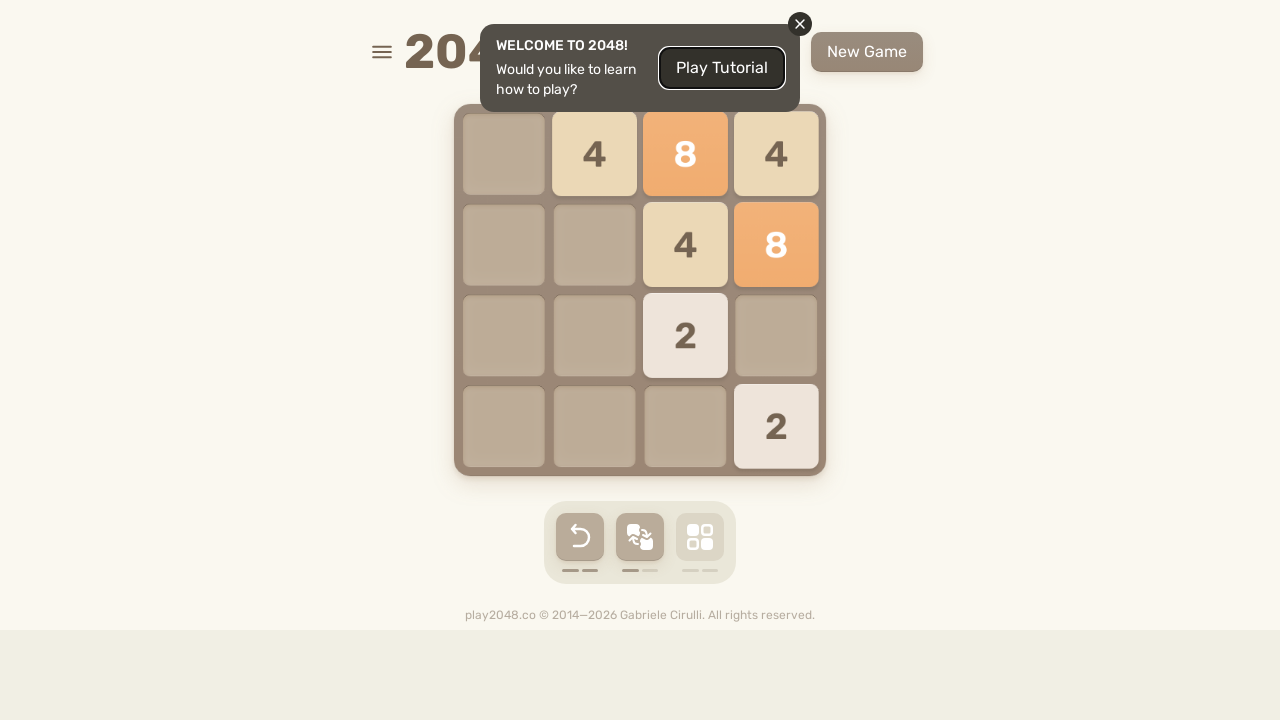

Pressed ArrowUp arrow key to make a move
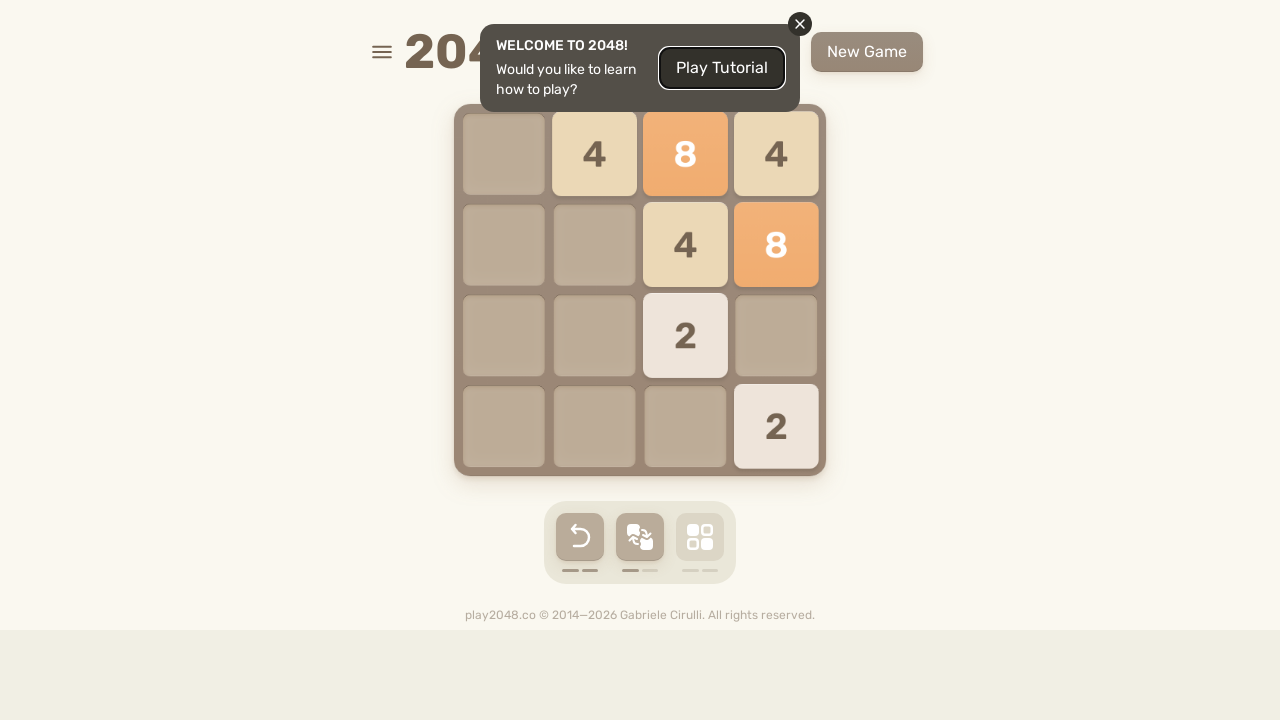

Waited 200ms for move animation
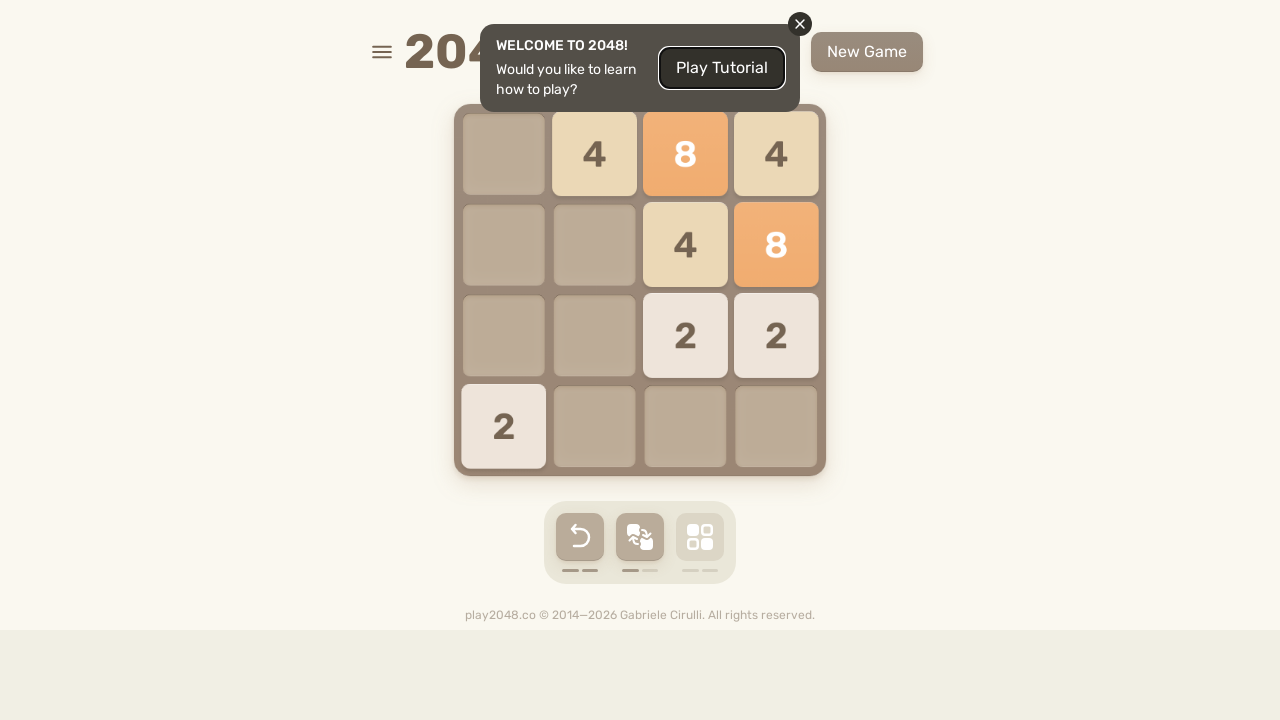

Pressed ArrowRight arrow key to make a move
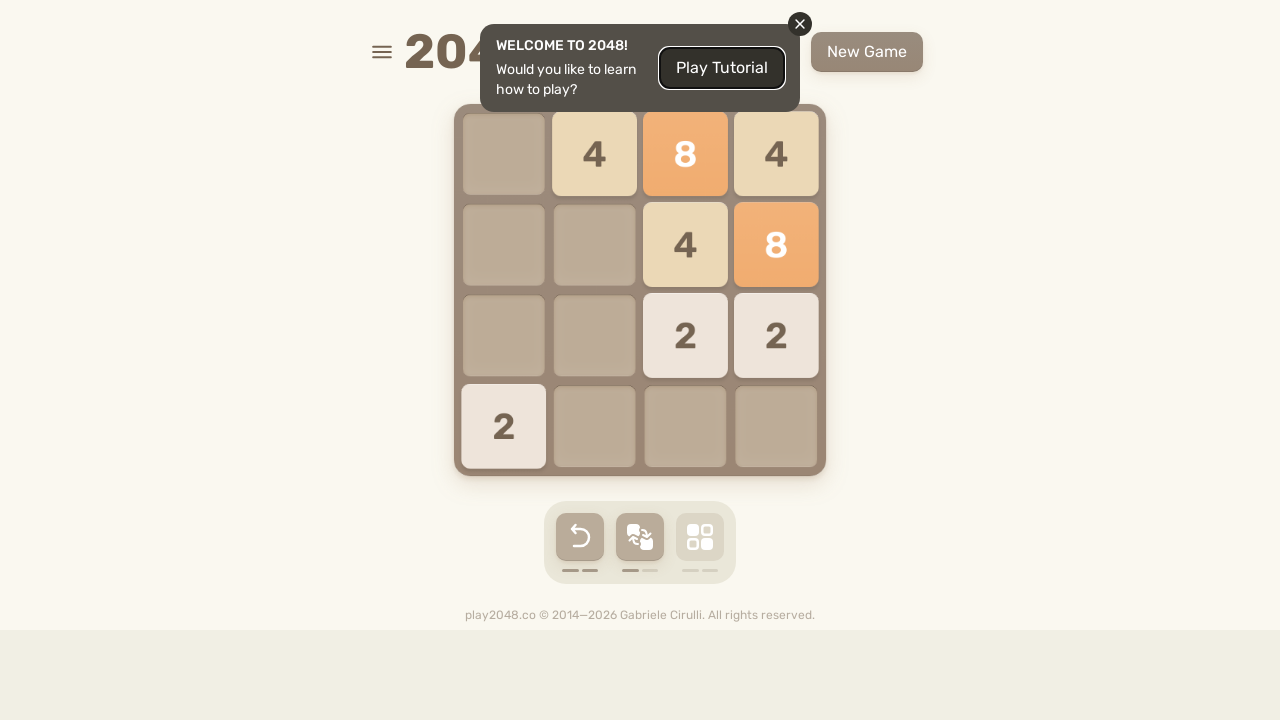

Waited 200ms for move animation
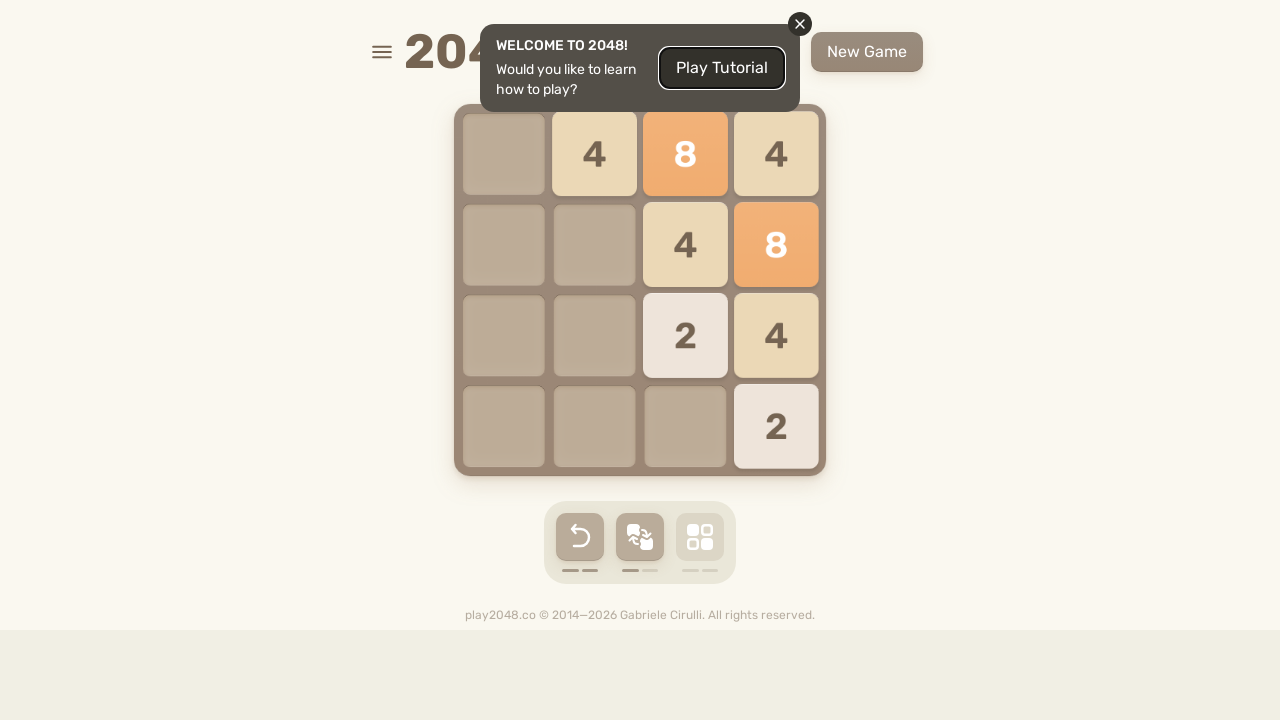

Checked if game over message is visible
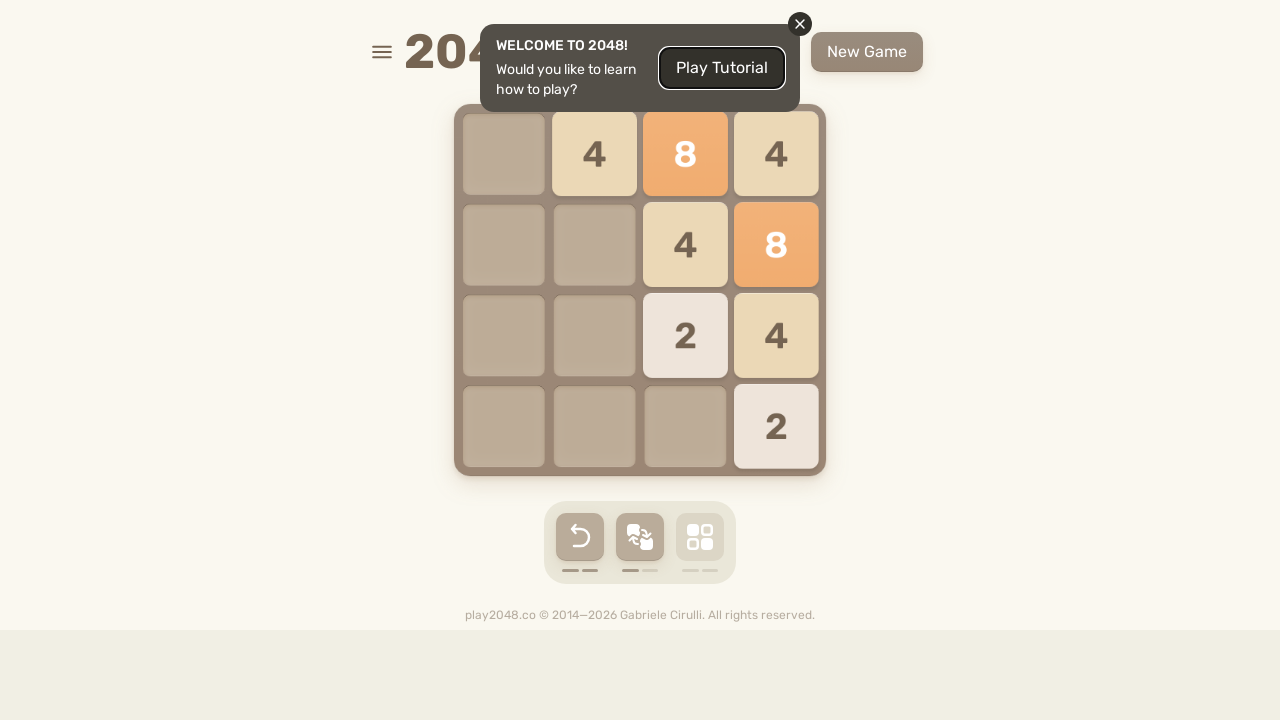

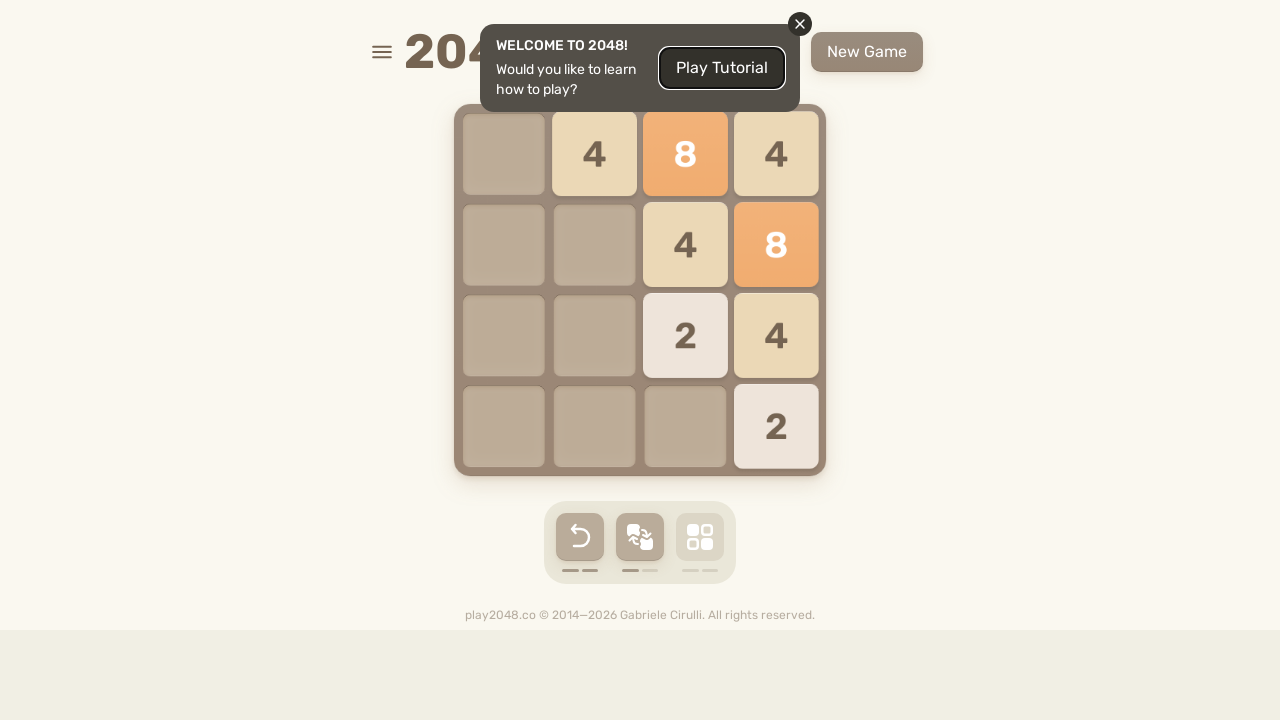